Tests infinite scroll functionality by scrolling 750 pixels down 10 times and then 750 pixels up 10 times using JavaScript execution.

Starting URL: https://practice.cydeo.com/infinite_scroll

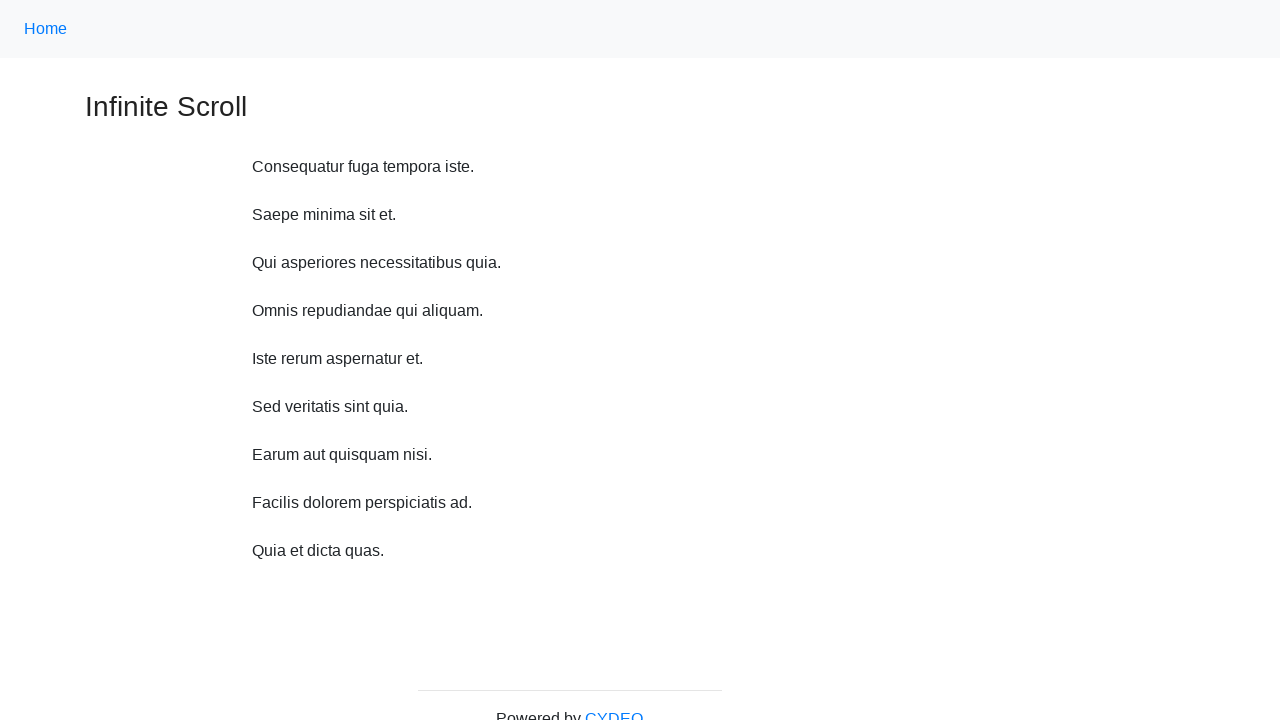

Scrolled down 750 pixels
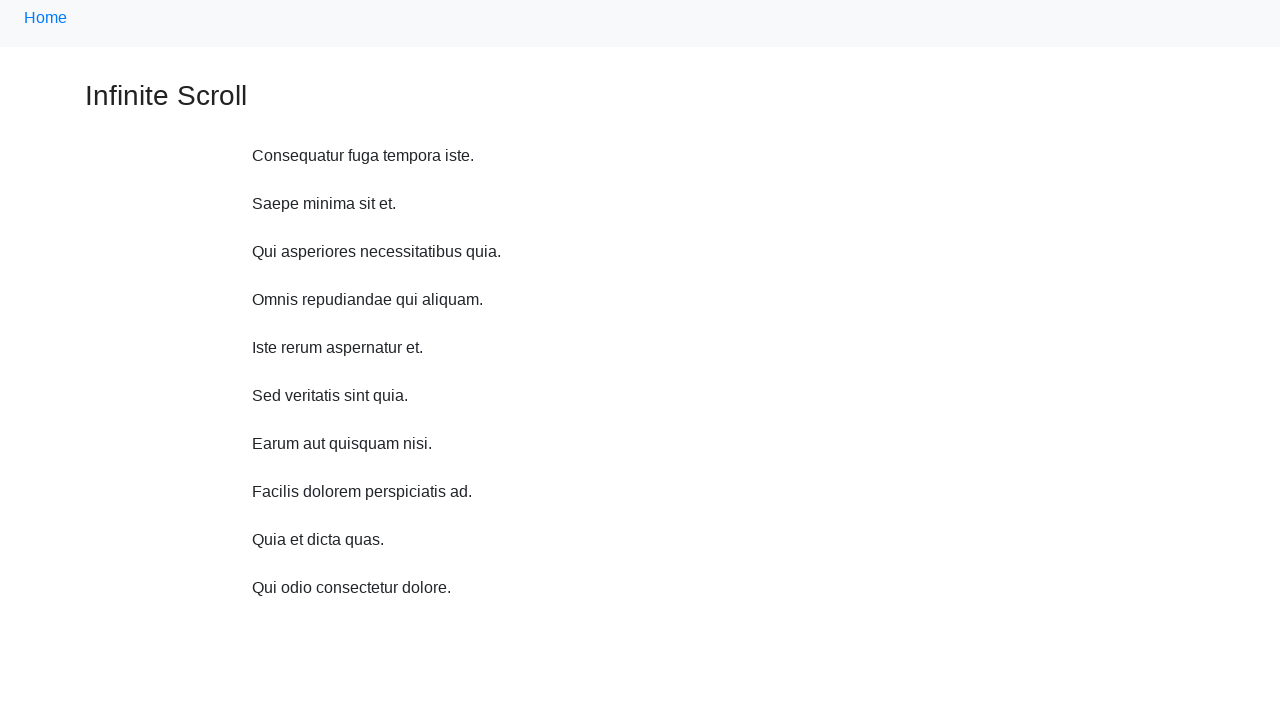

Waited 250ms for content to load
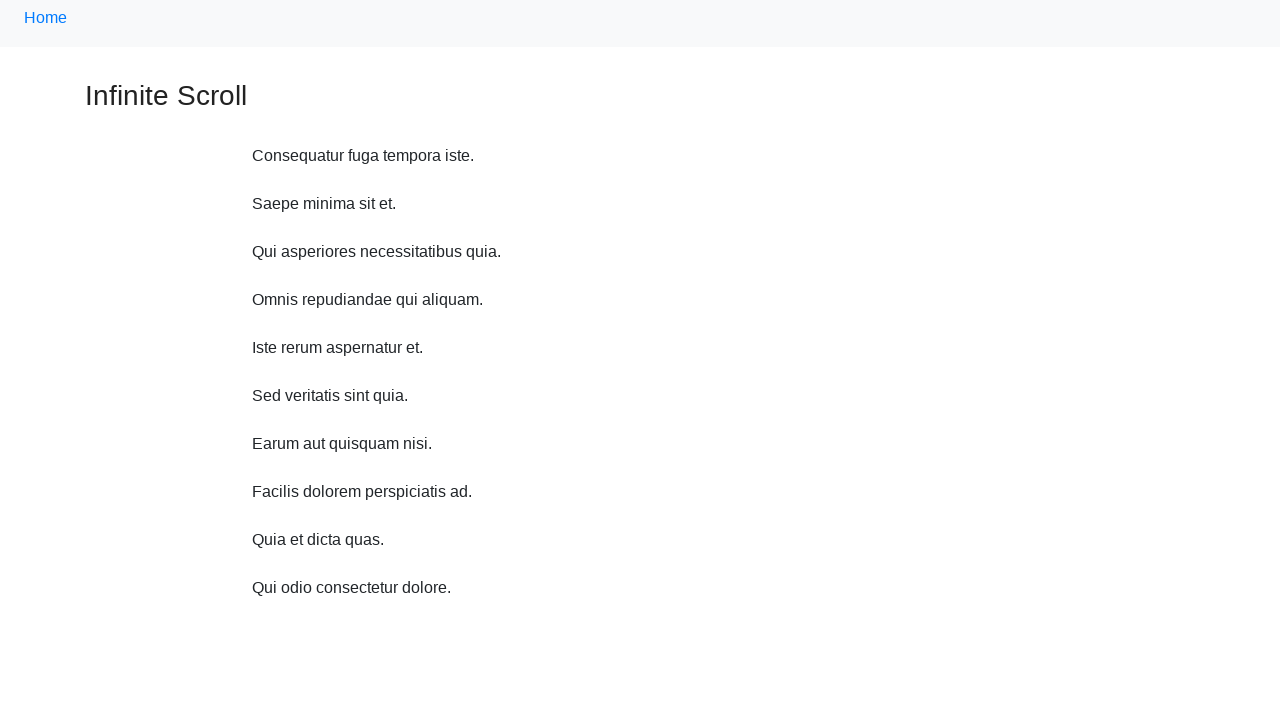

Scrolled down 750 pixels
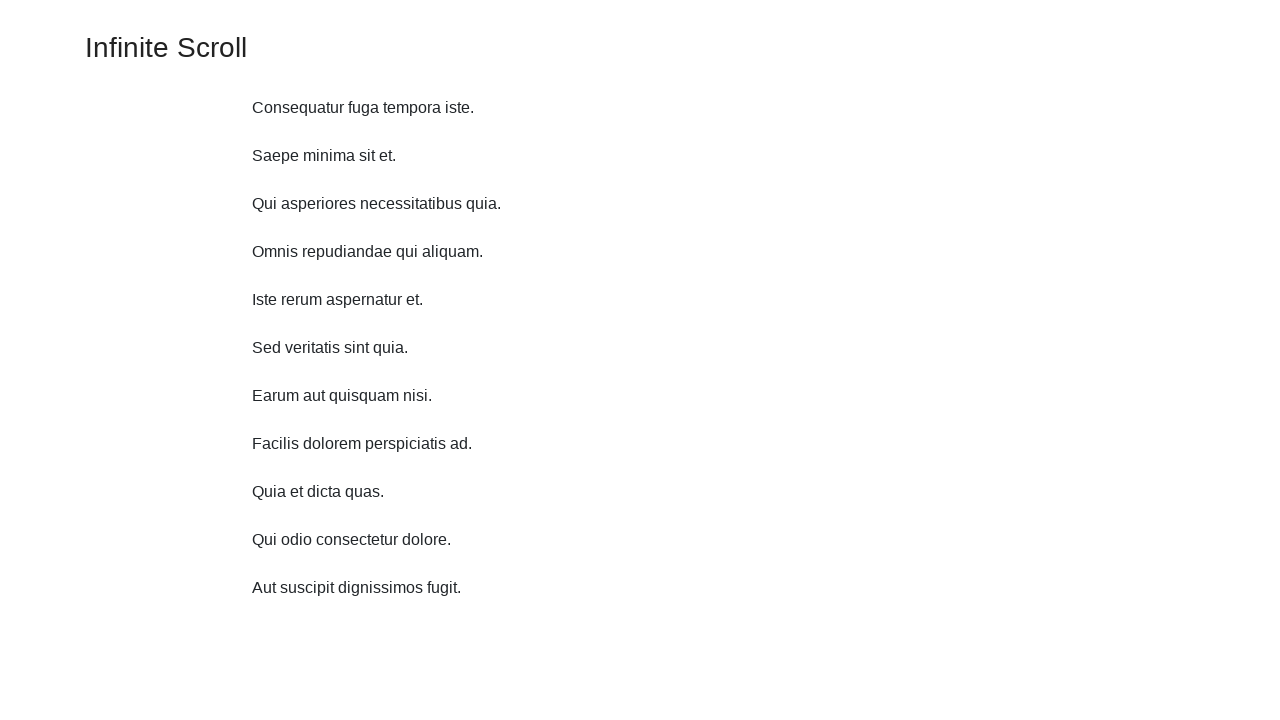

Waited 250ms for content to load
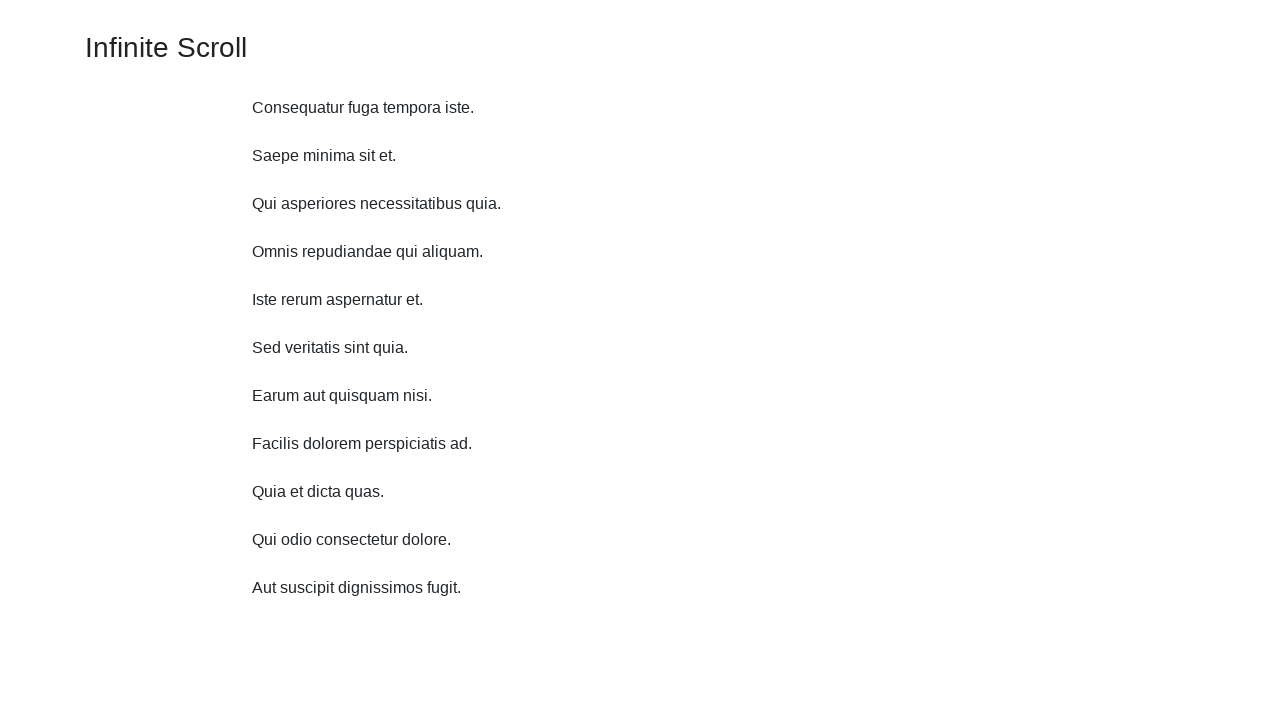

Scrolled down 750 pixels
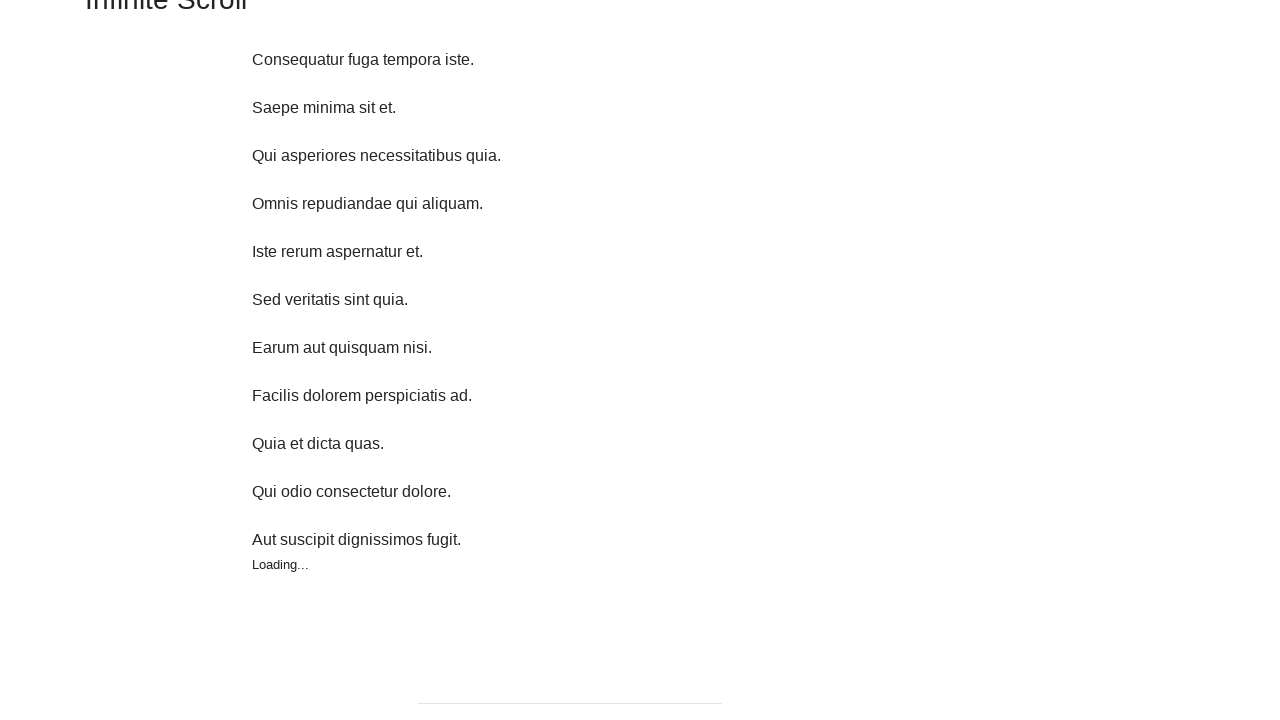

Waited 250ms for content to load
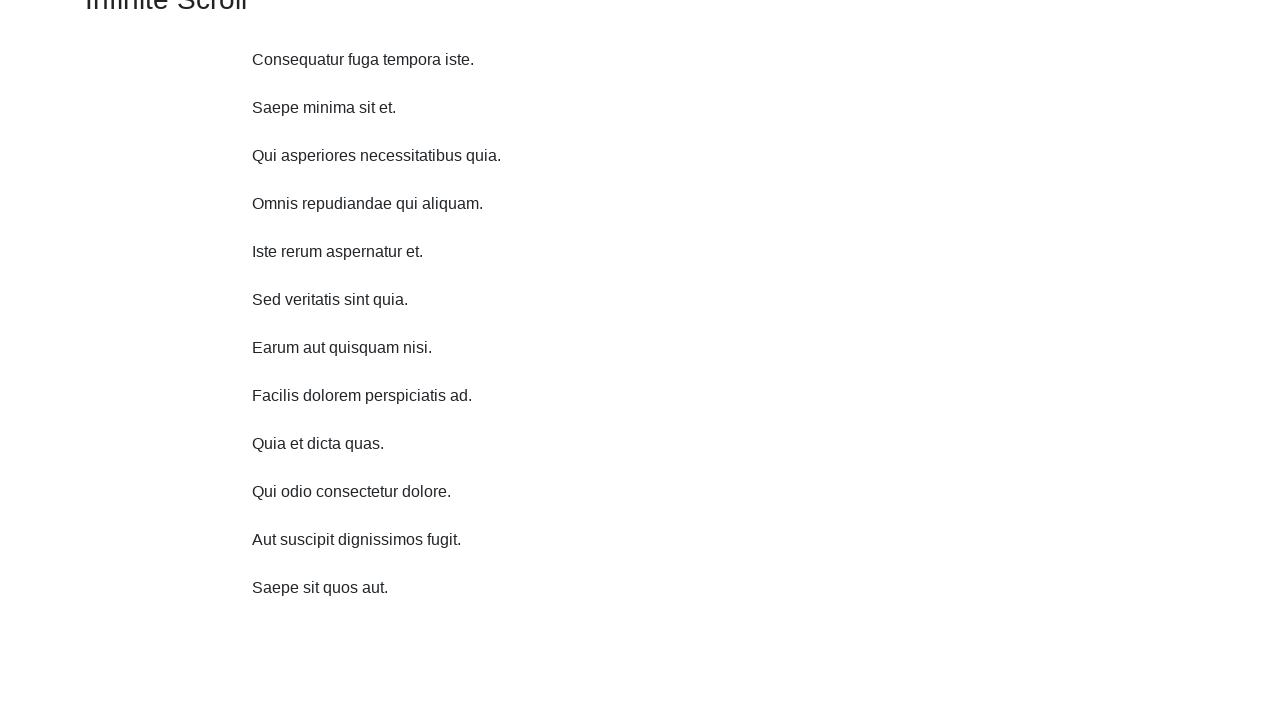

Scrolled down 750 pixels
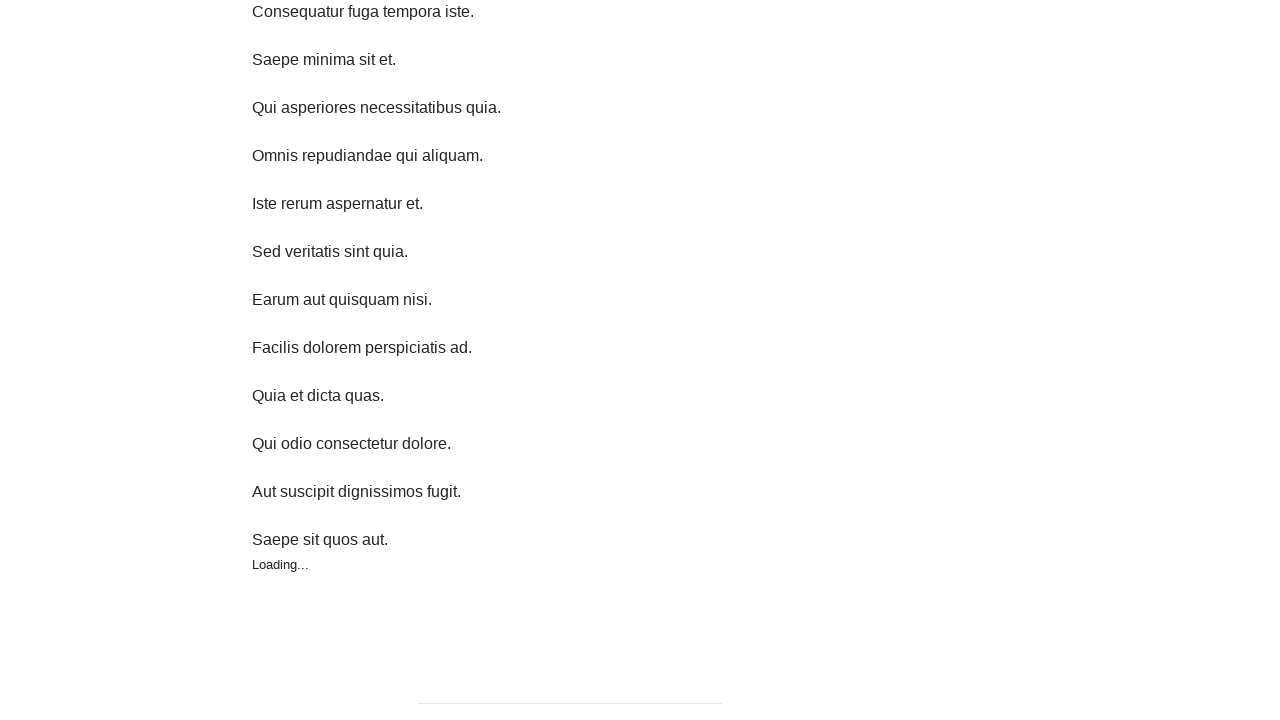

Waited 250ms for content to load
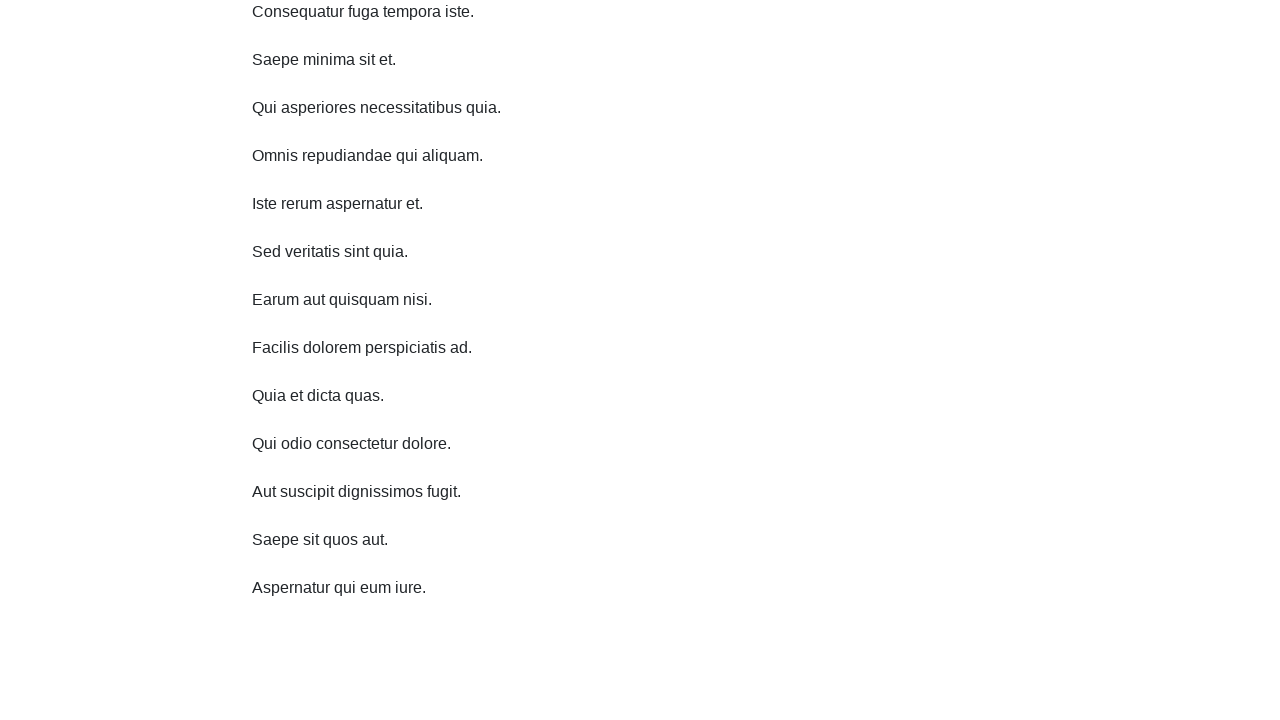

Scrolled down 750 pixels
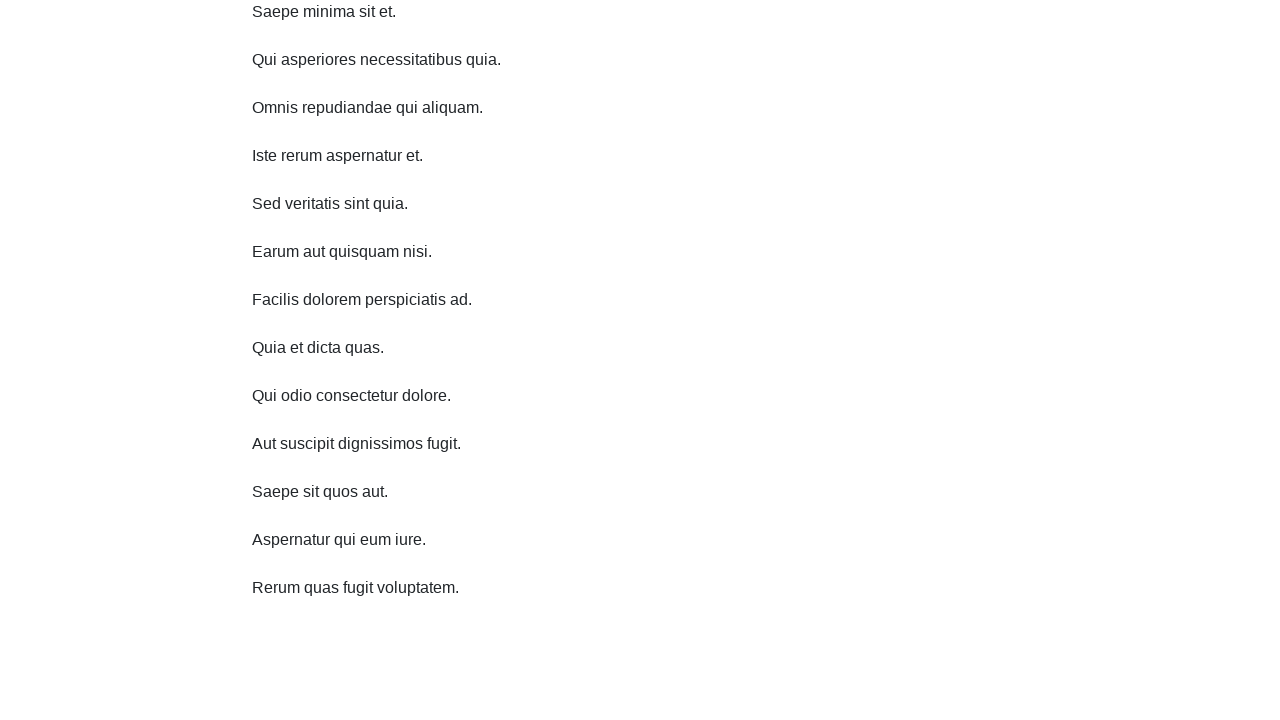

Waited 250ms for content to load
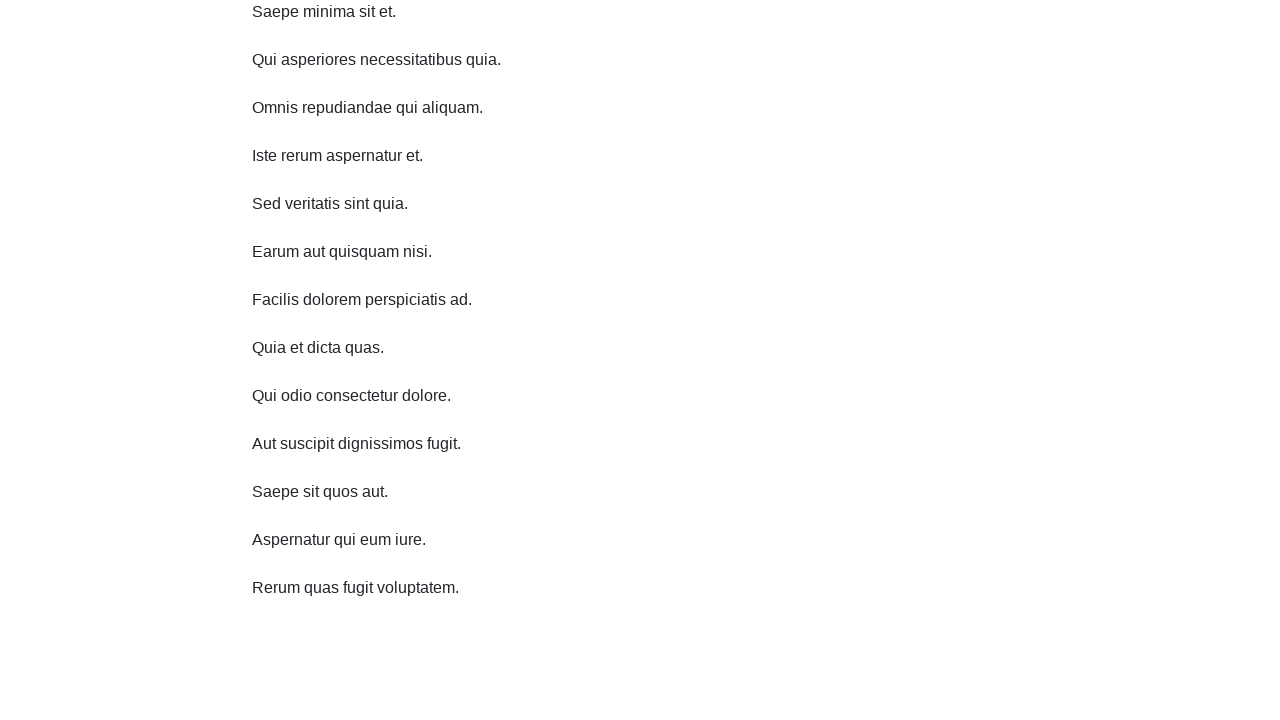

Scrolled down 750 pixels
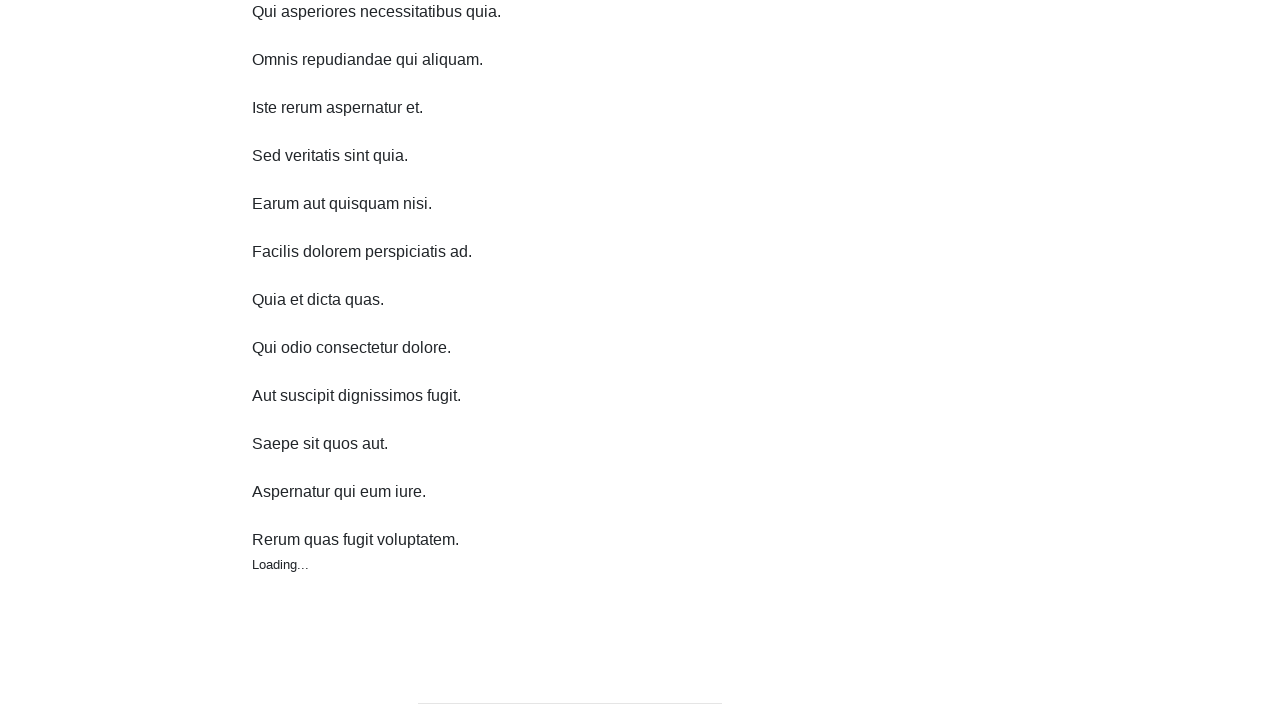

Waited 250ms for content to load
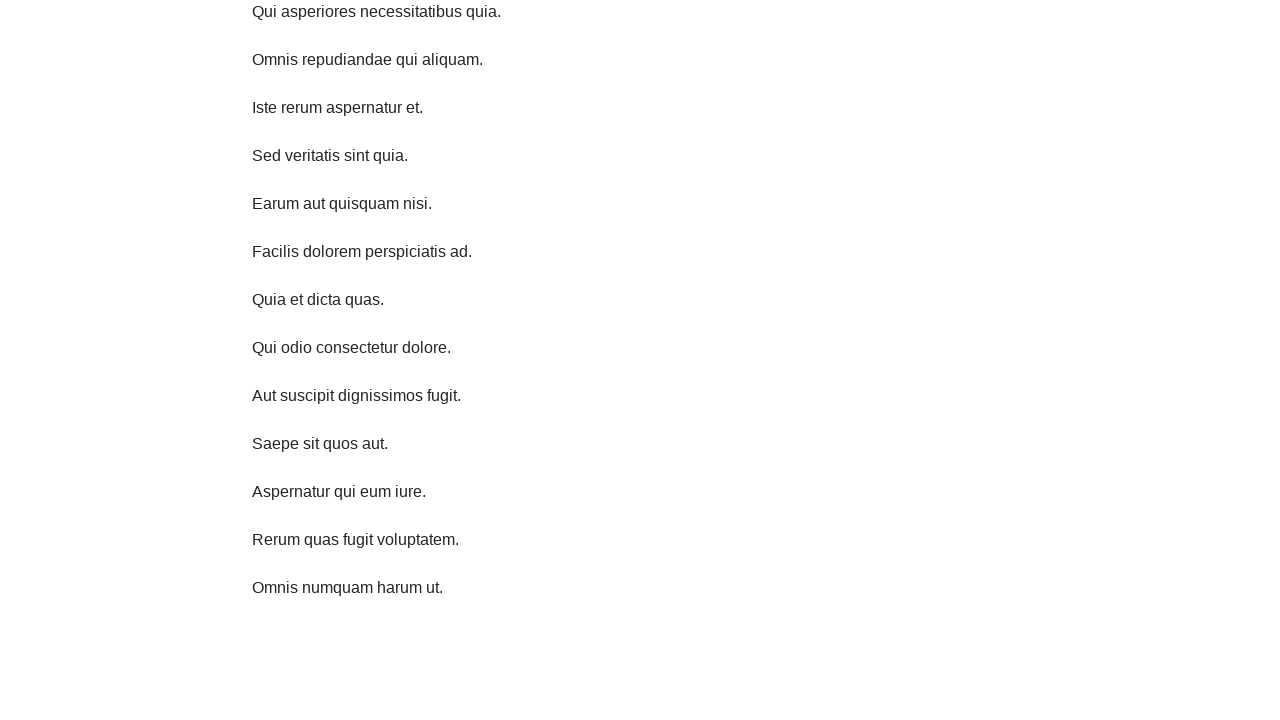

Scrolled down 750 pixels
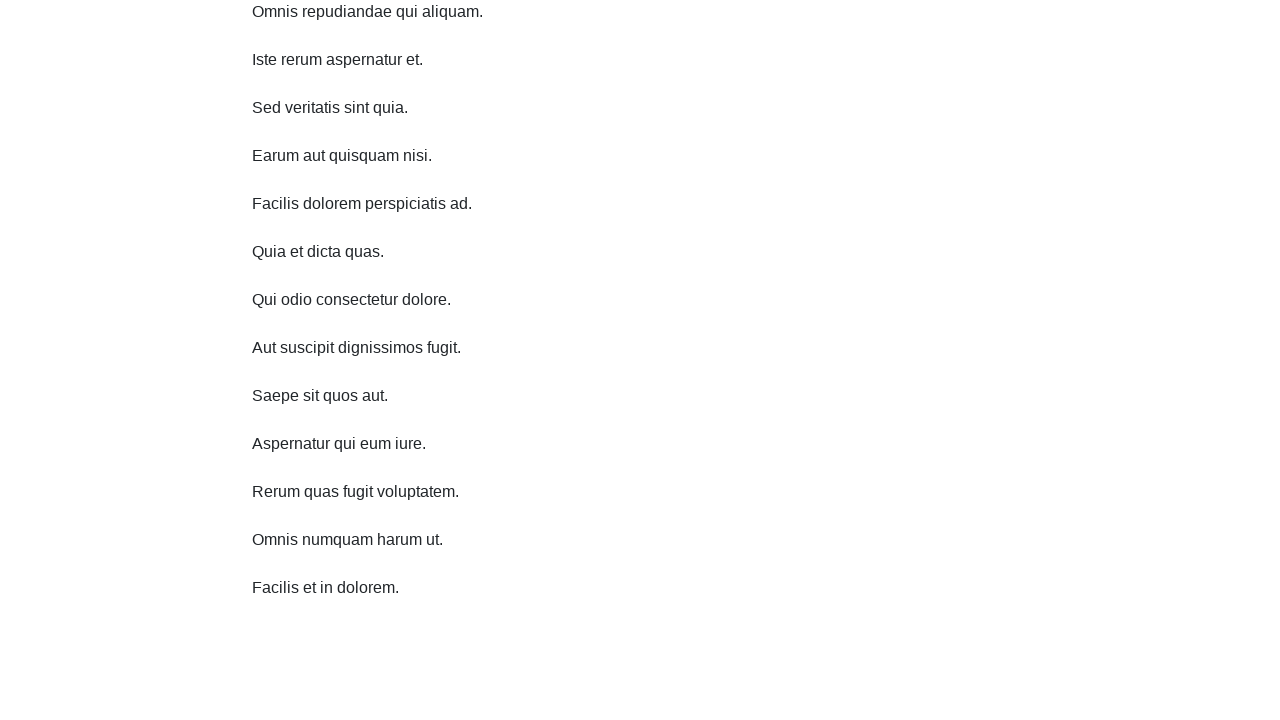

Waited 250ms for content to load
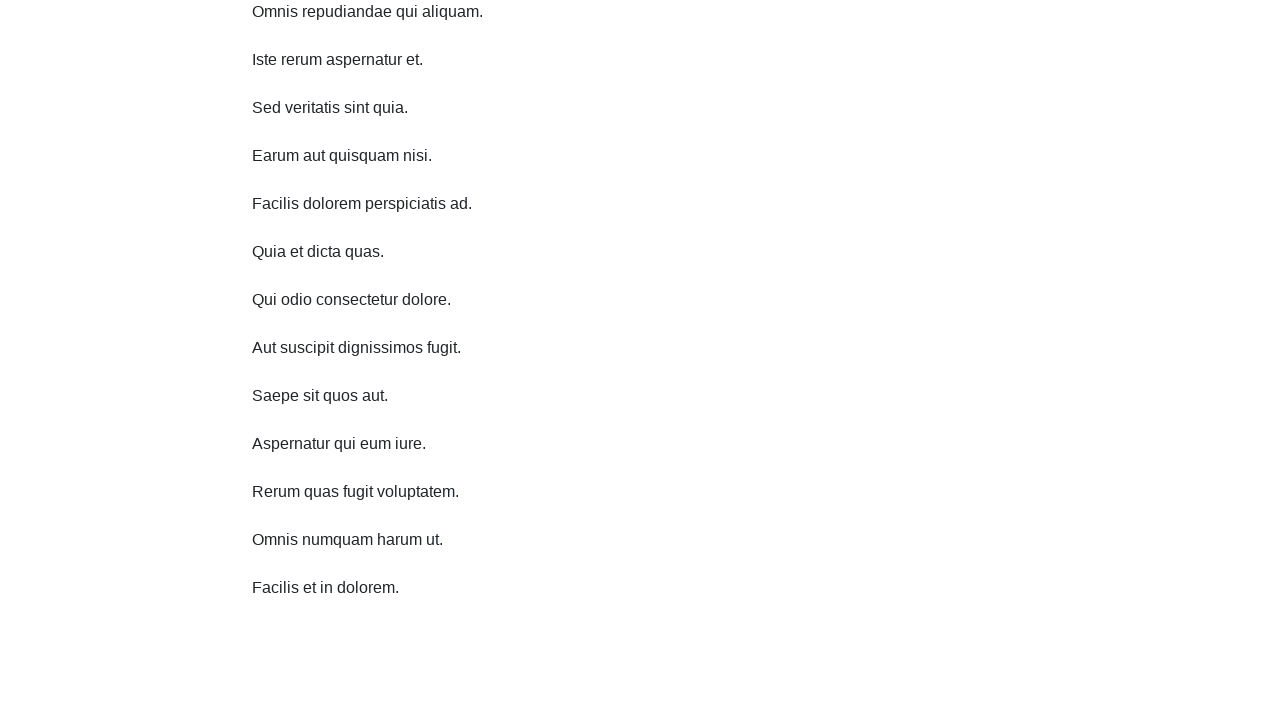

Scrolled down 750 pixels
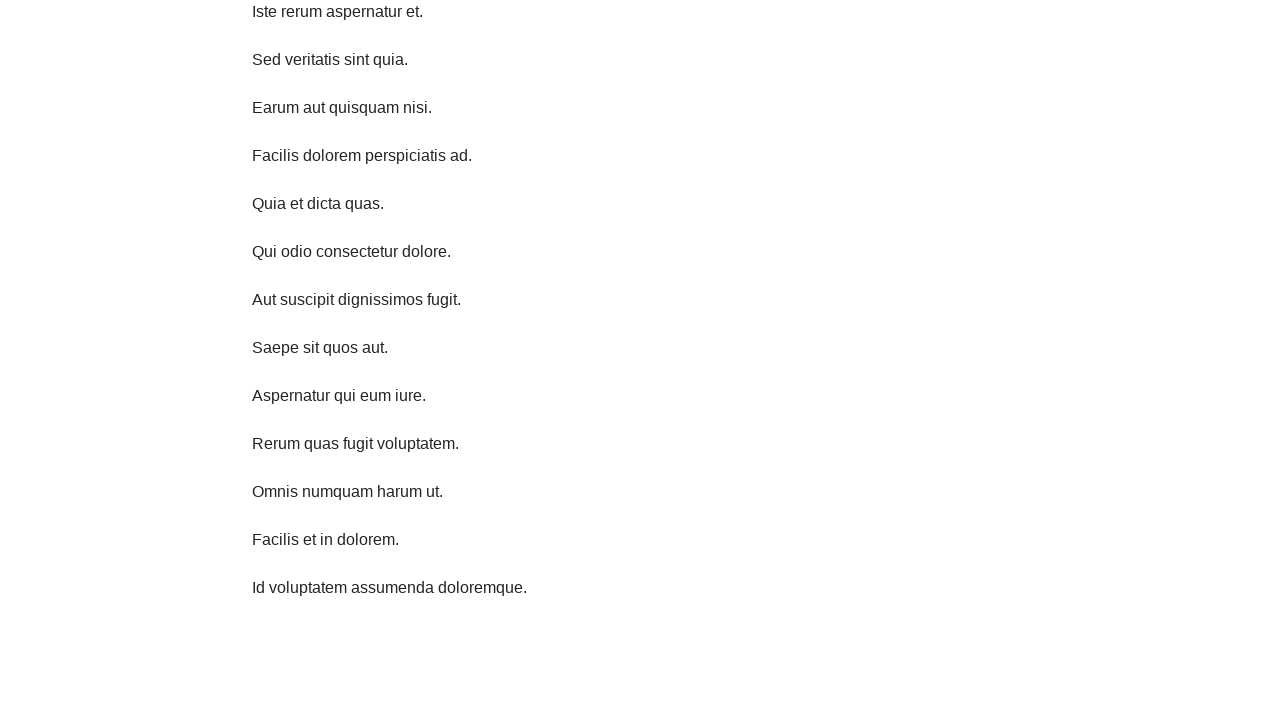

Waited 250ms for content to load
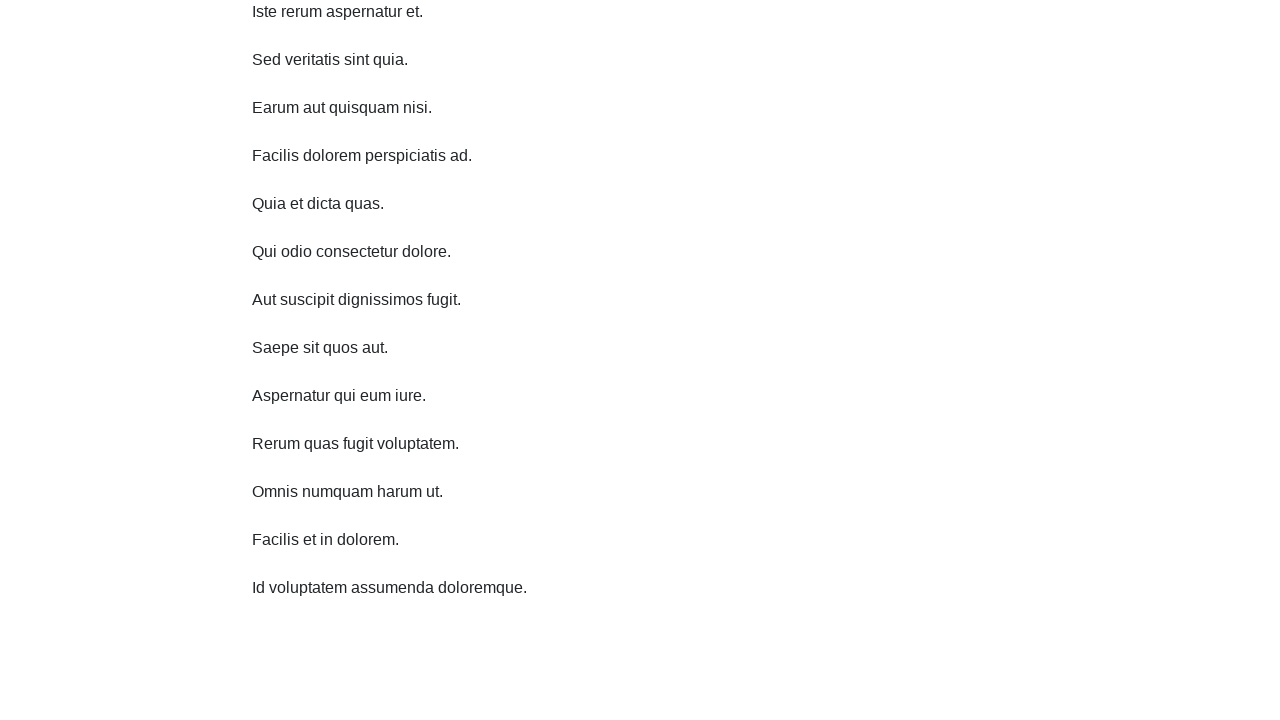

Scrolled down 750 pixels
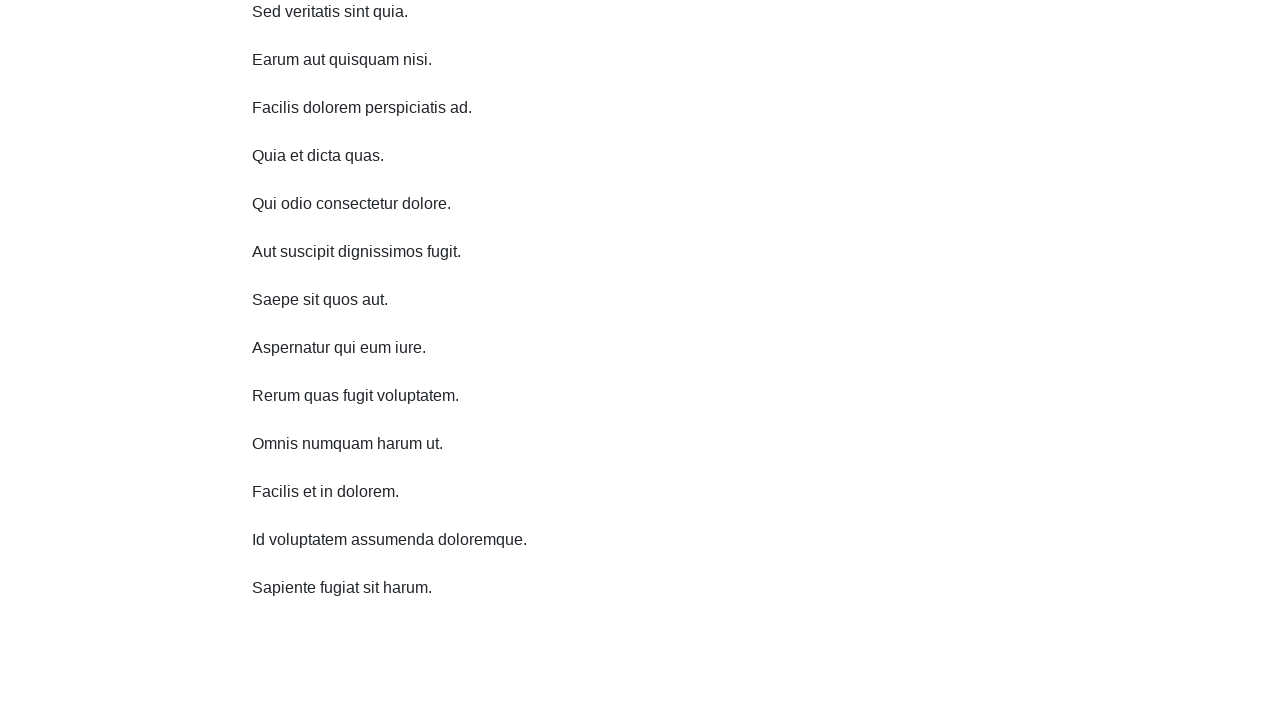

Waited 250ms for content to load
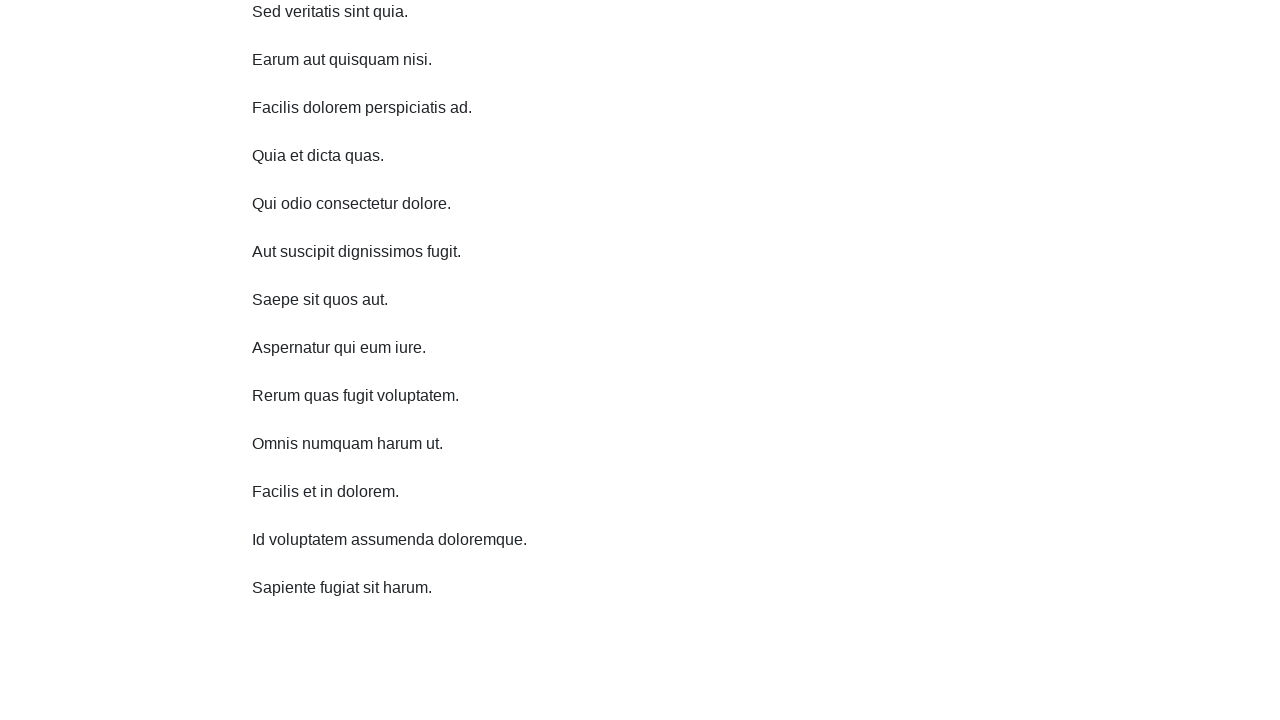

Scrolled down 750 pixels
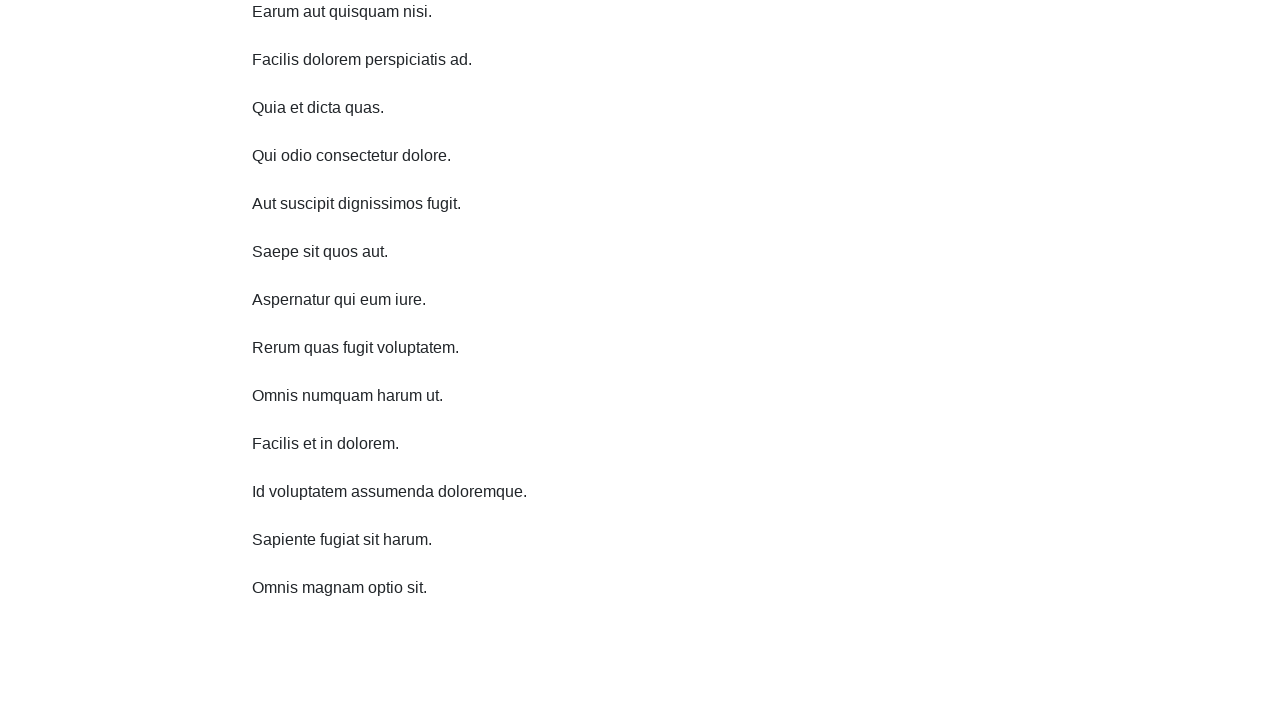

Waited 250ms for content to load
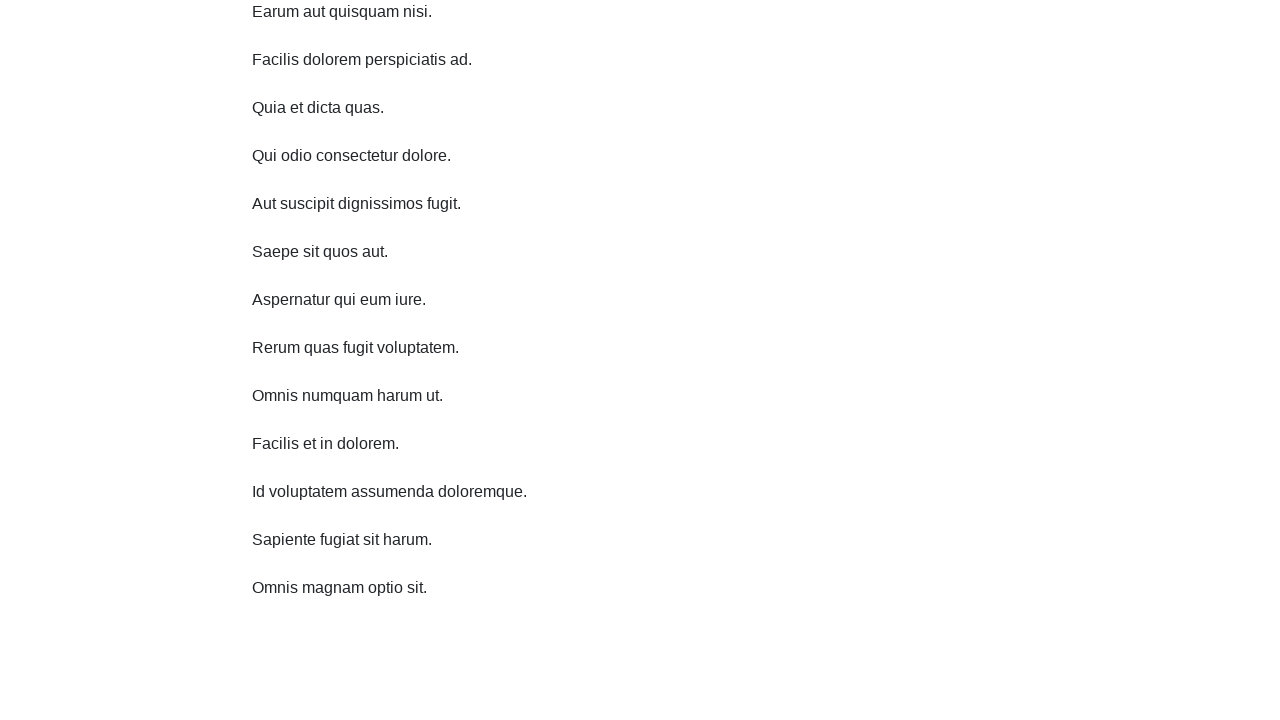

Scrolled up 750 pixels
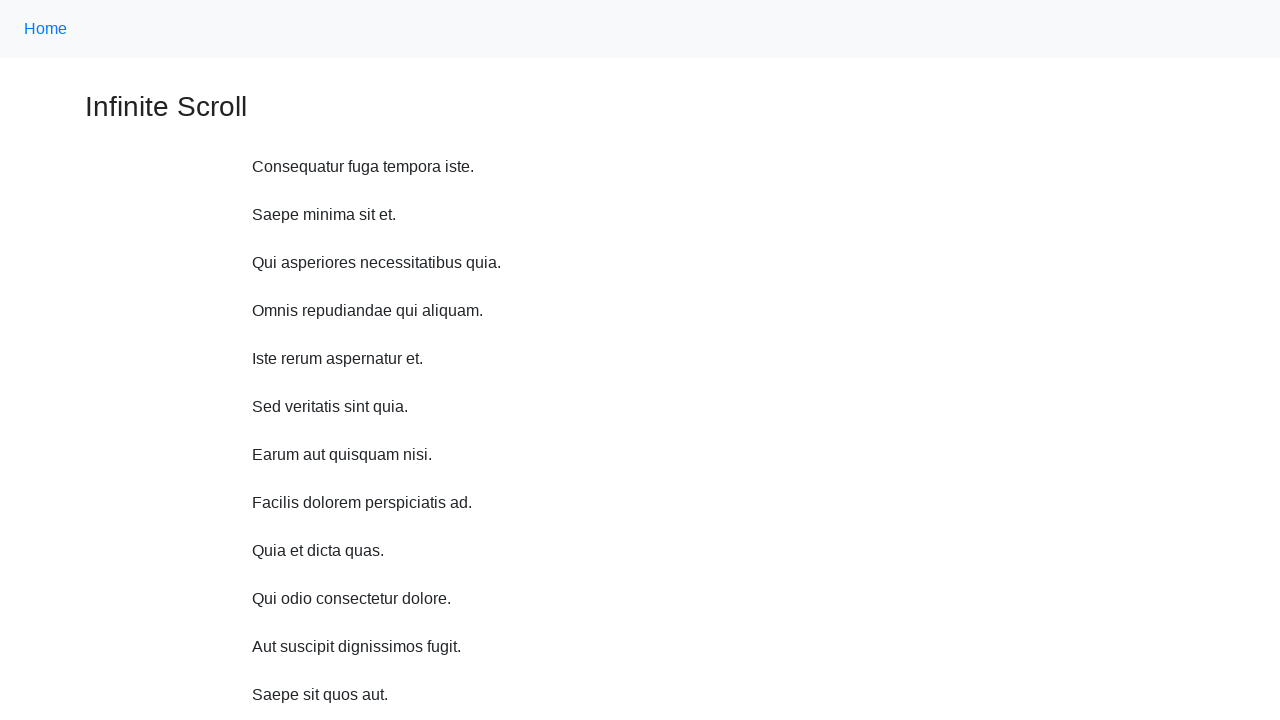

Waited 250ms for content to load
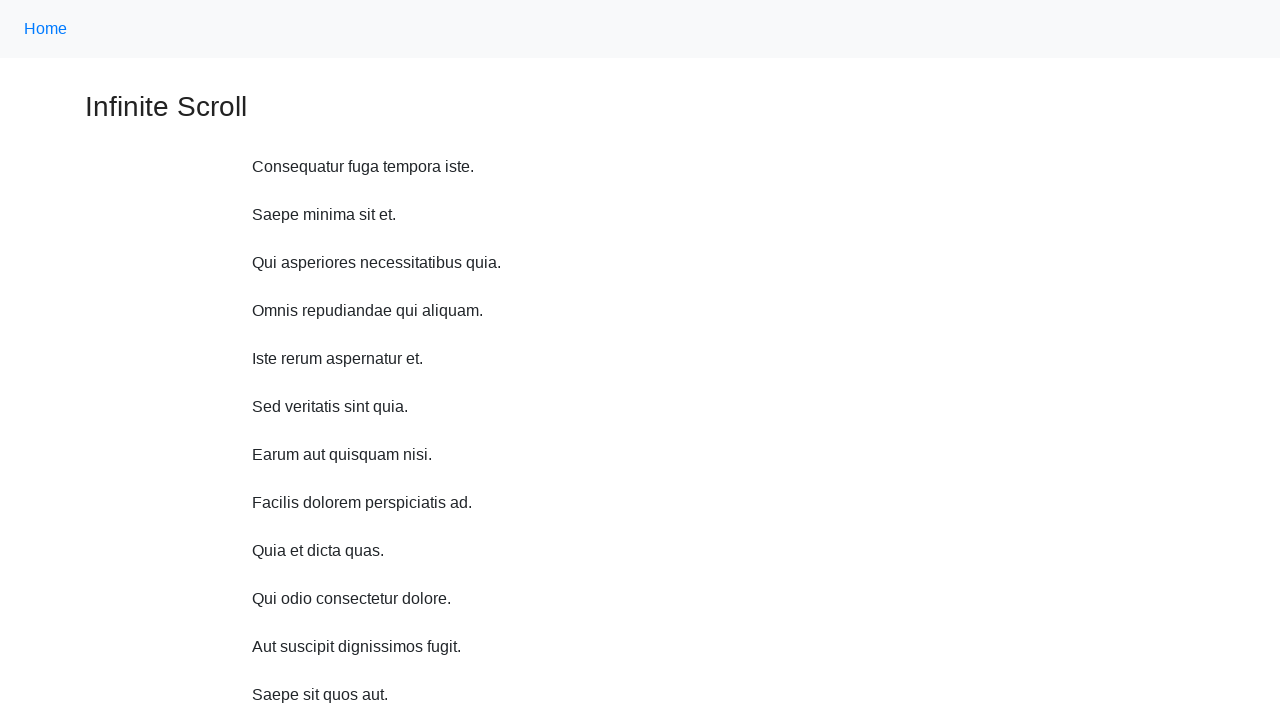

Scrolled up 750 pixels
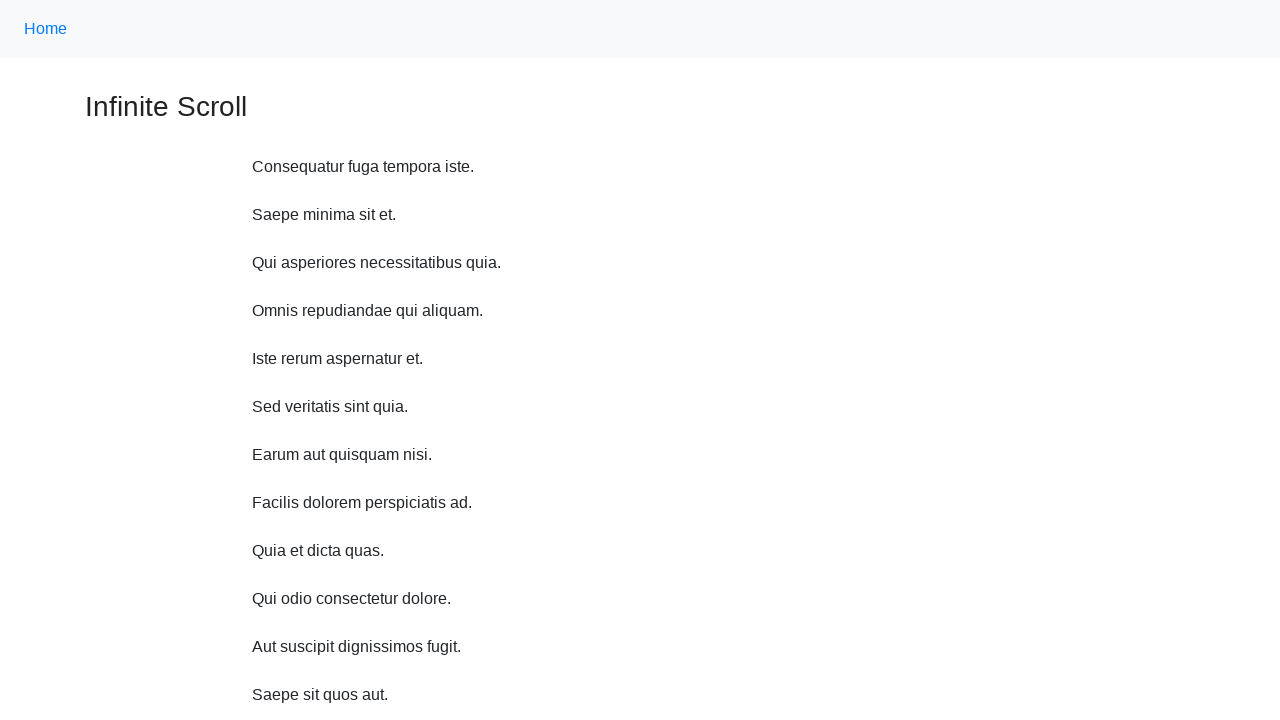

Waited 250ms for content to load
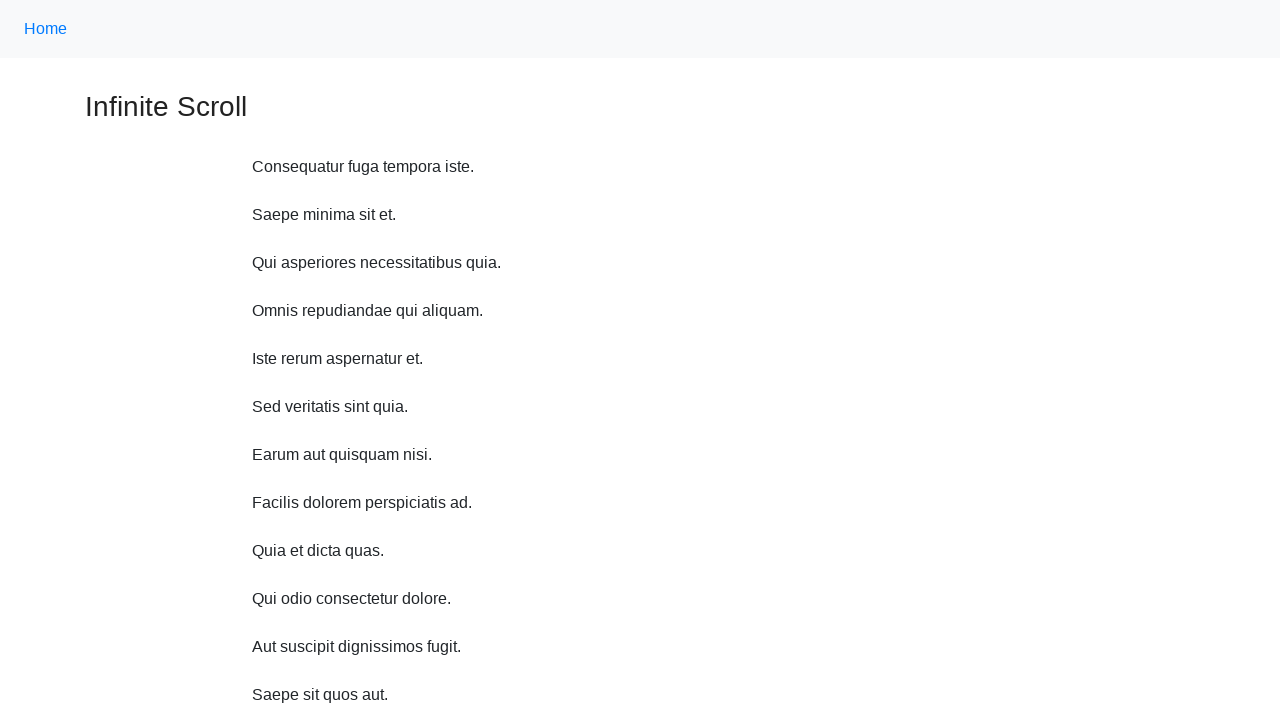

Scrolled up 750 pixels
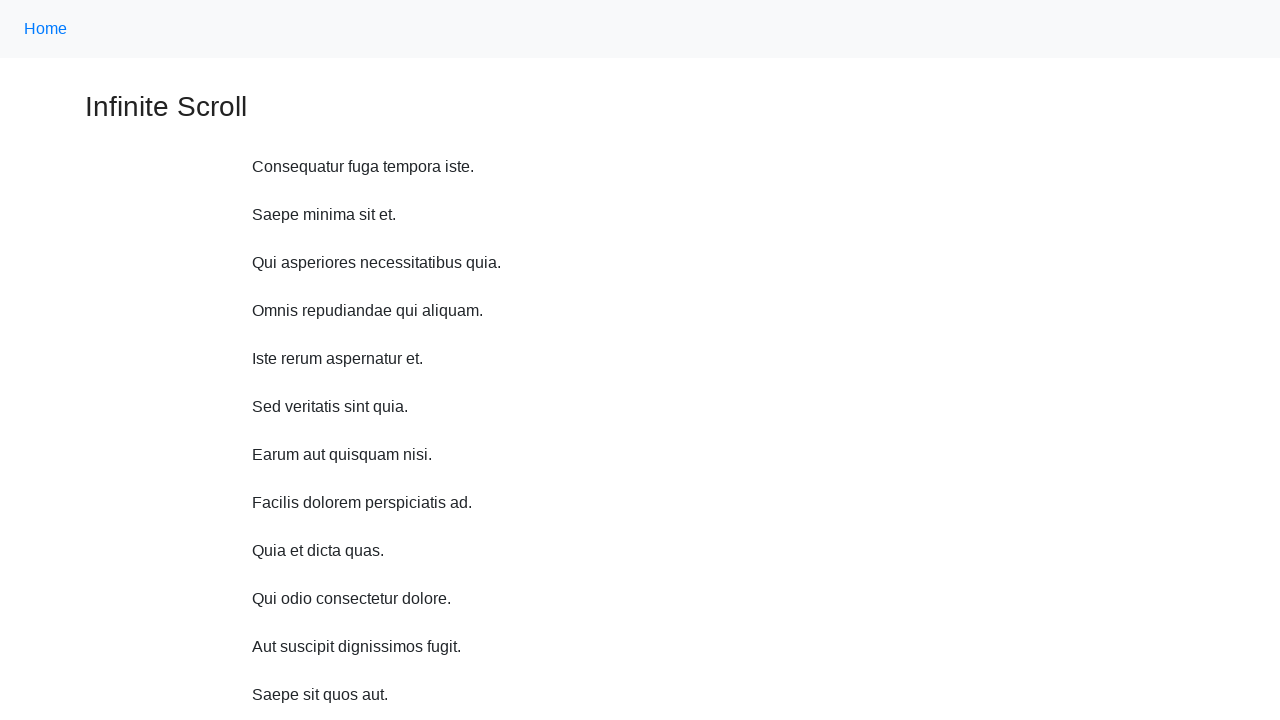

Waited 250ms for content to load
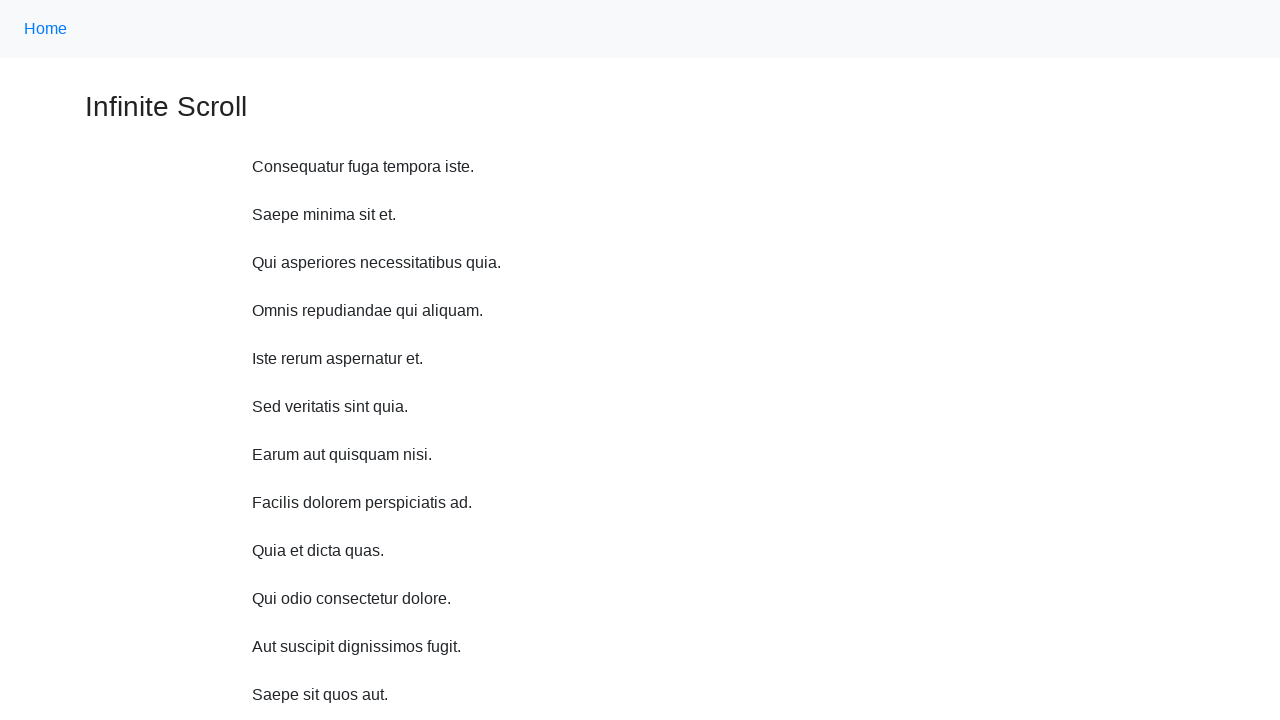

Scrolled up 750 pixels
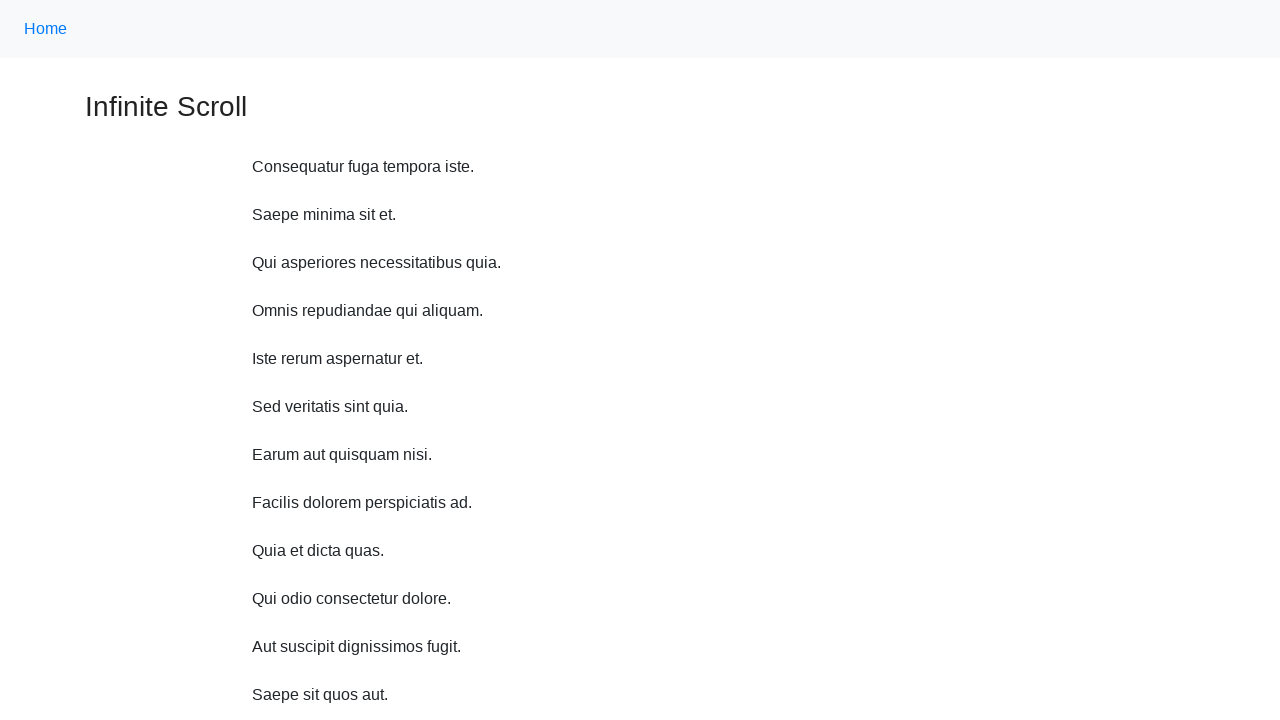

Waited 250ms for content to load
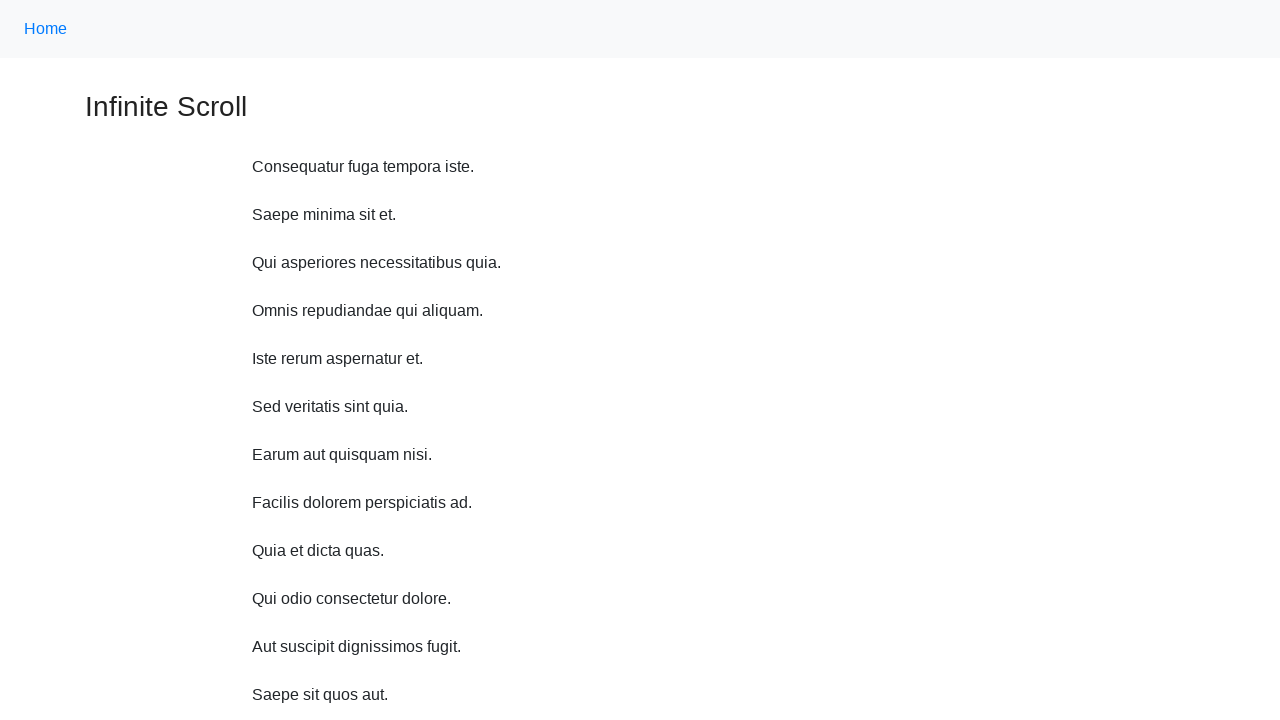

Scrolled up 750 pixels
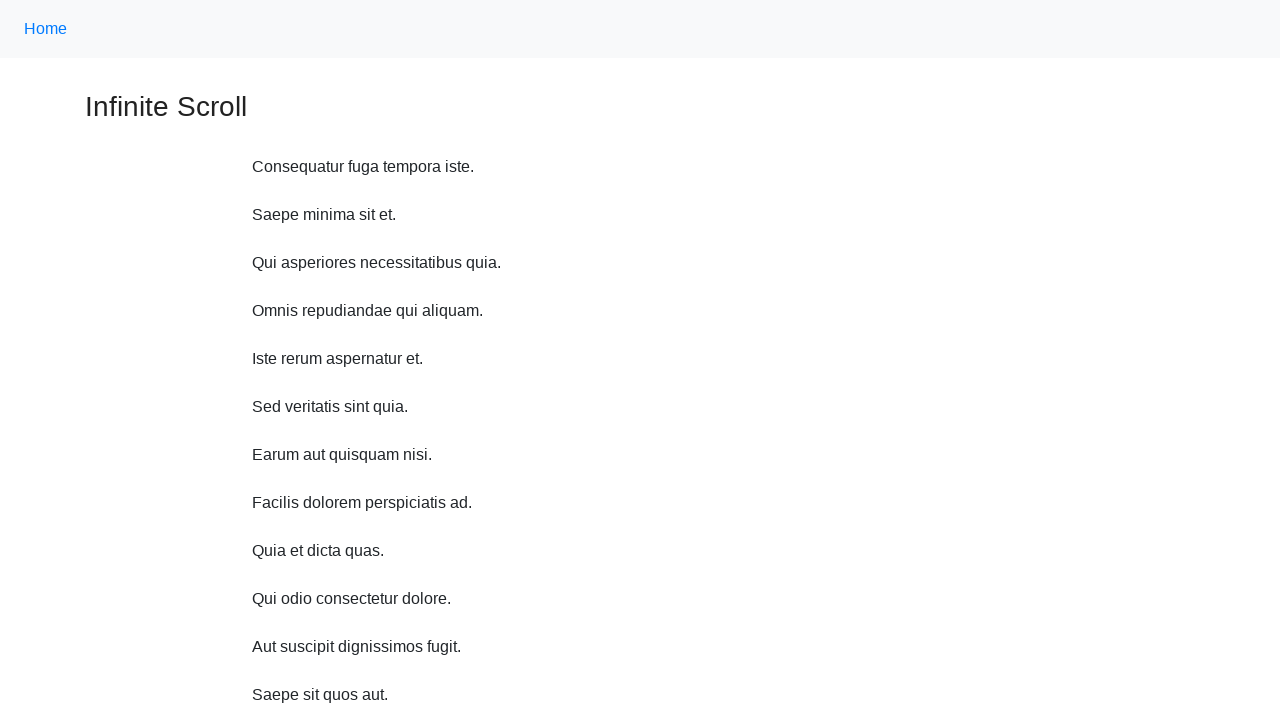

Waited 250ms for content to load
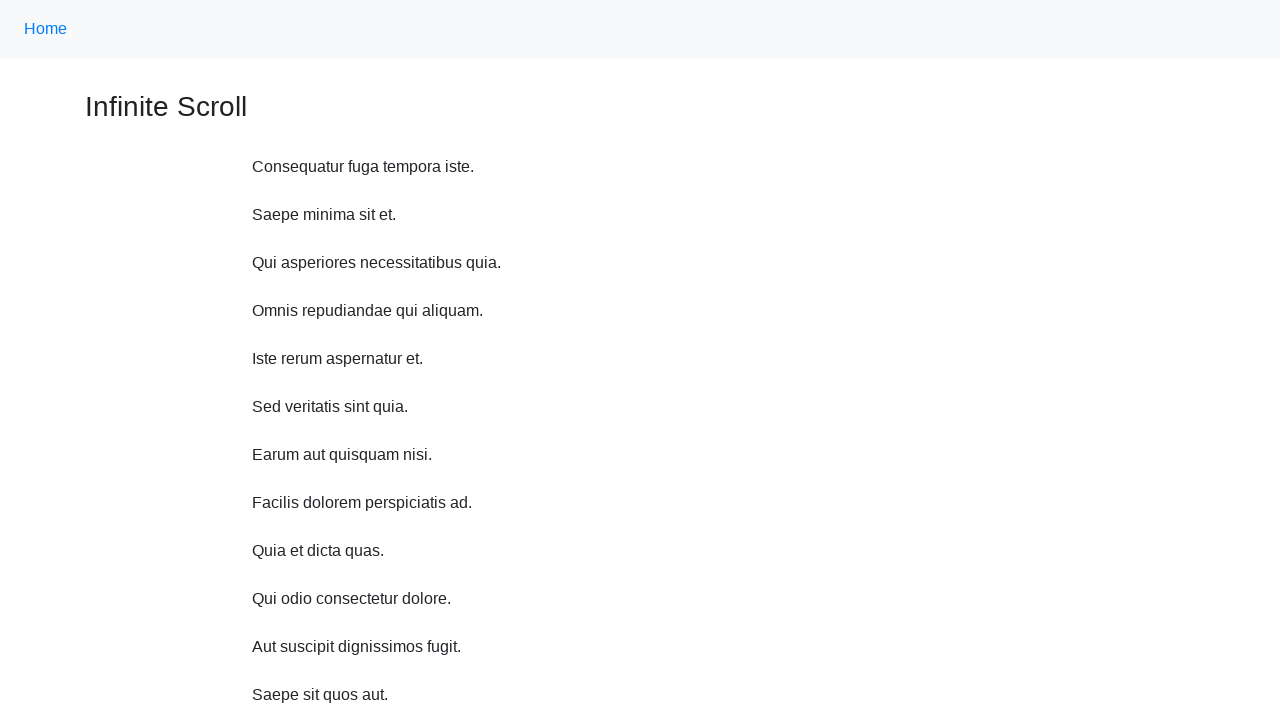

Scrolled up 750 pixels
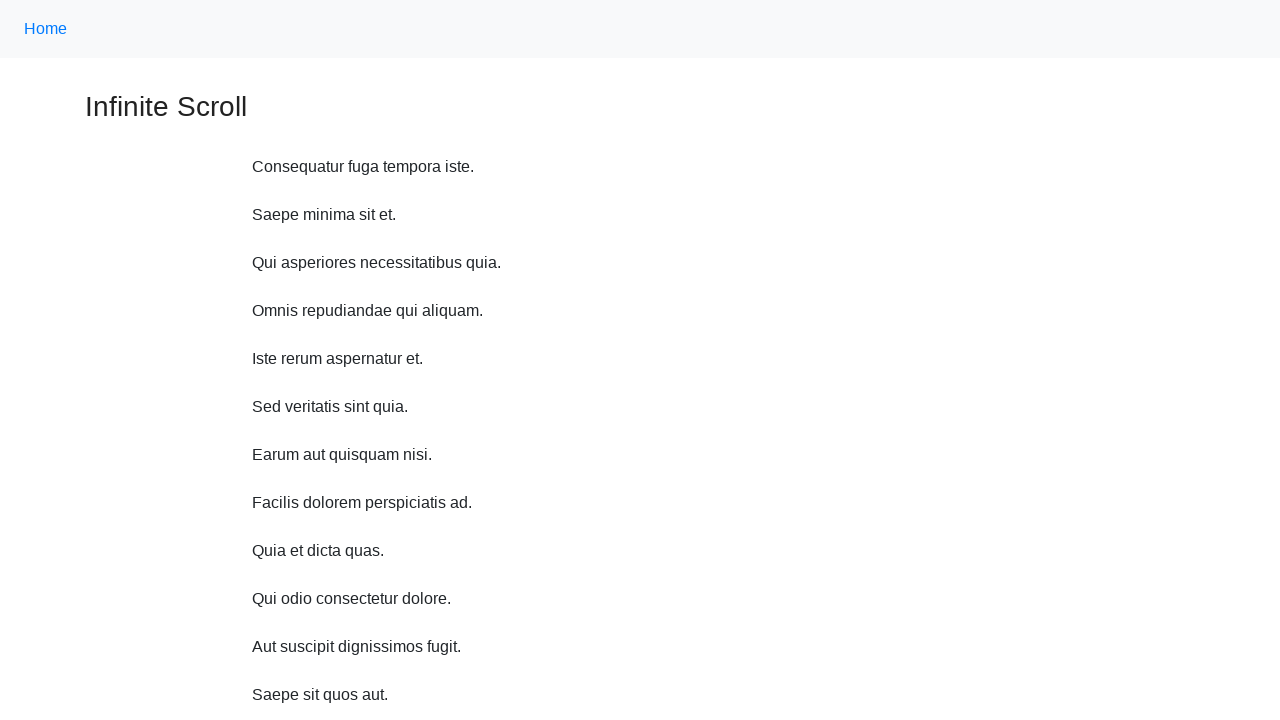

Waited 250ms for content to load
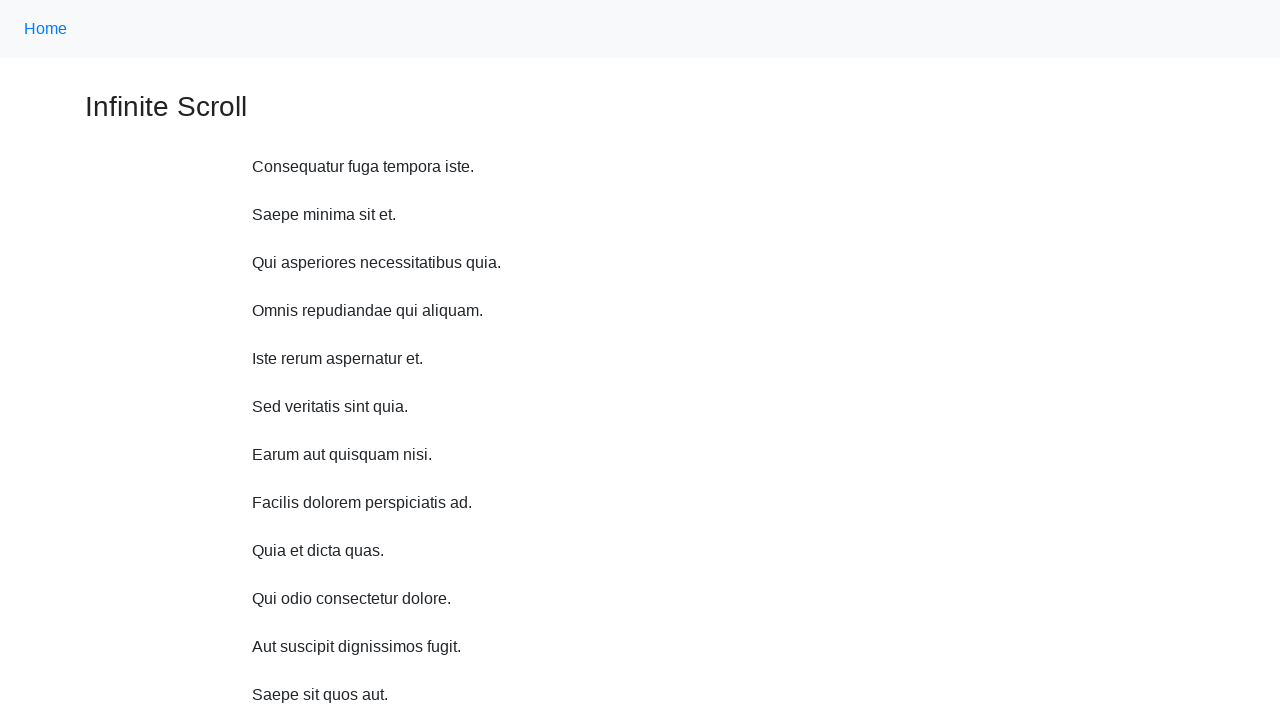

Scrolled up 750 pixels
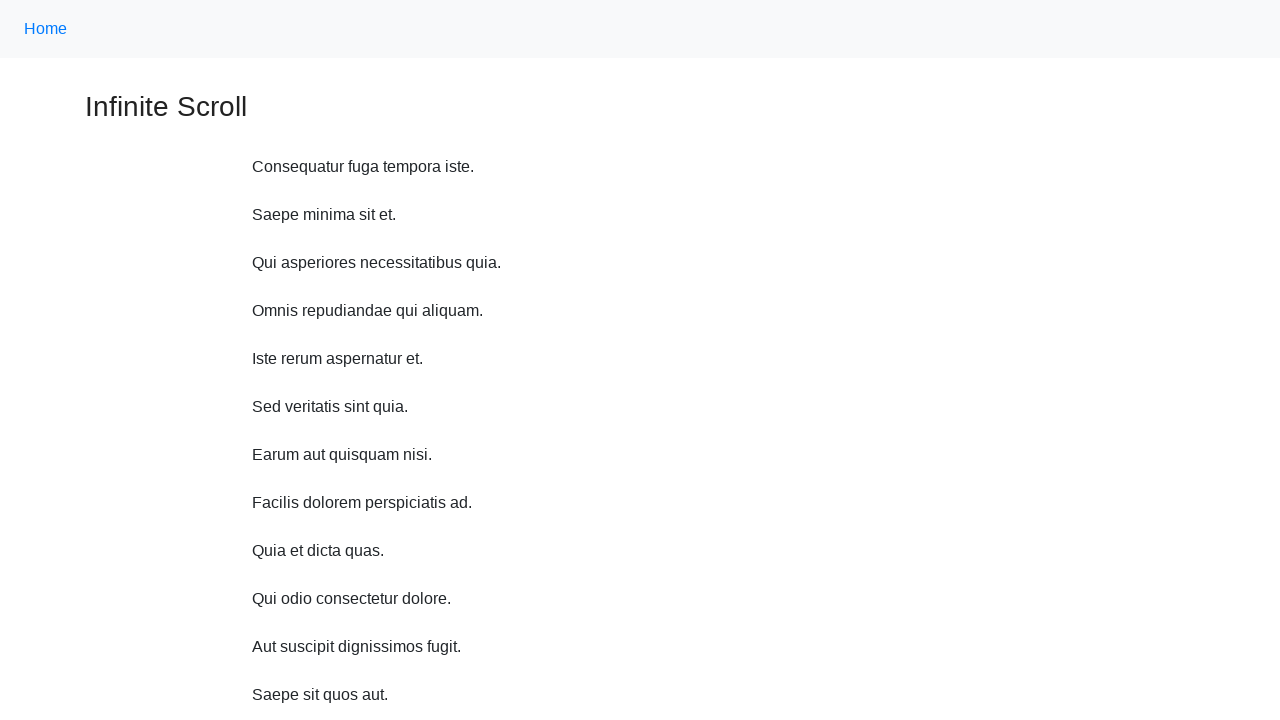

Waited 250ms for content to load
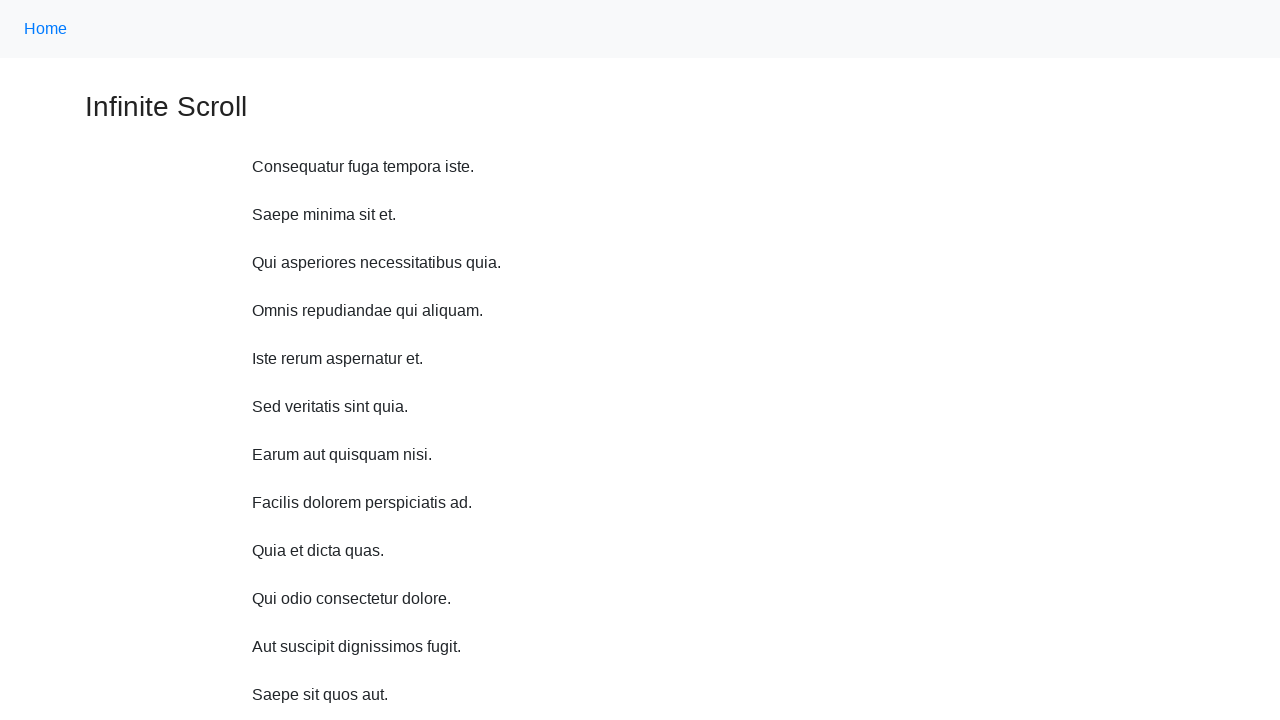

Scrolled up 750 pixels
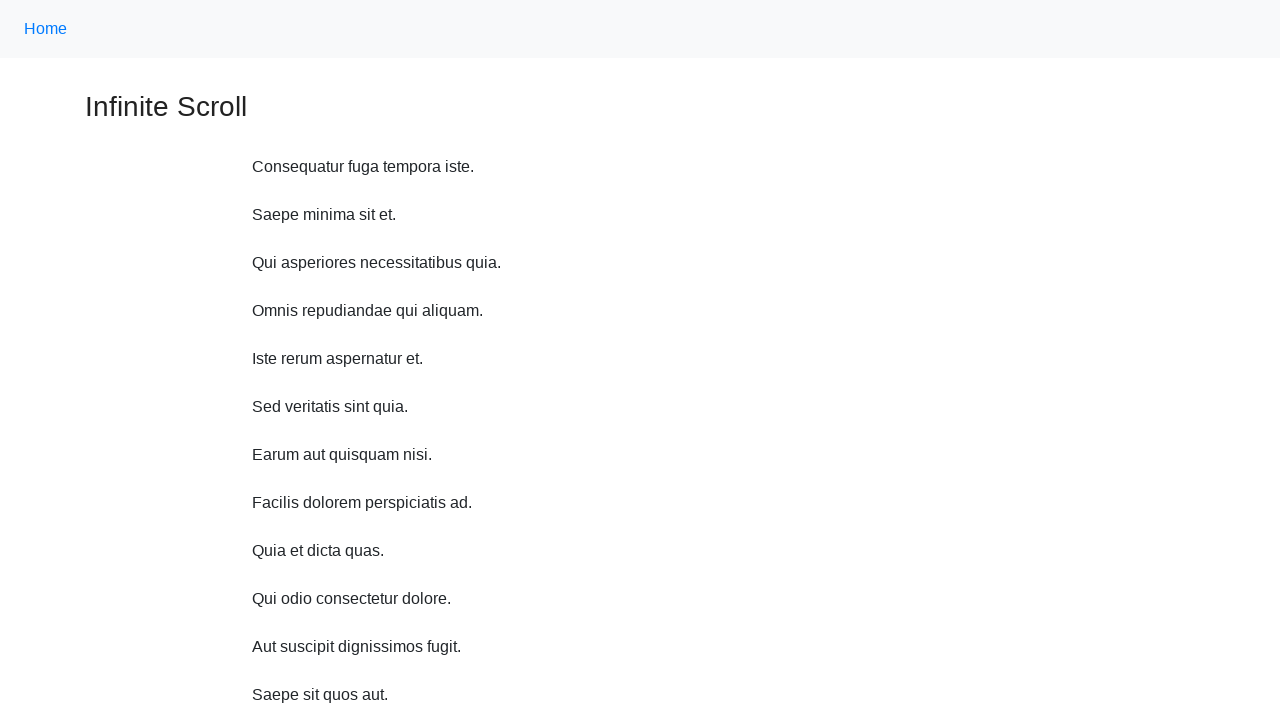

Waited 250ms for content to load
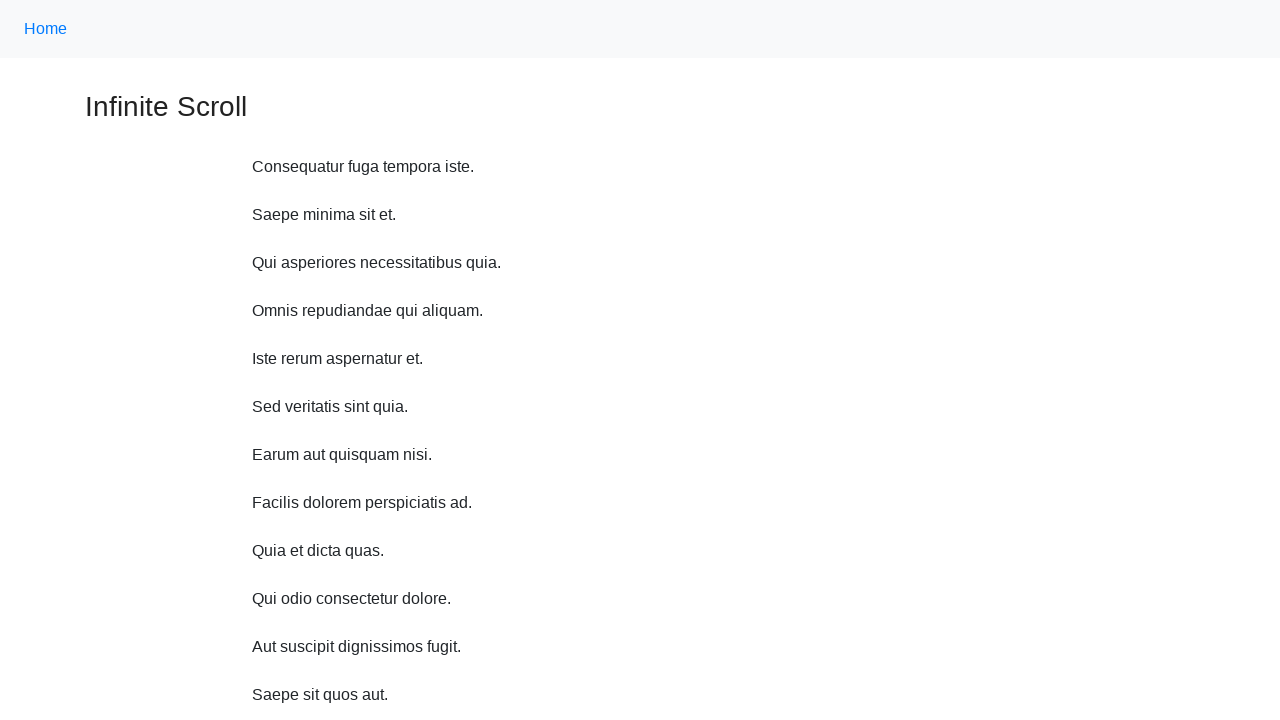

Scrolled up 750 pixels
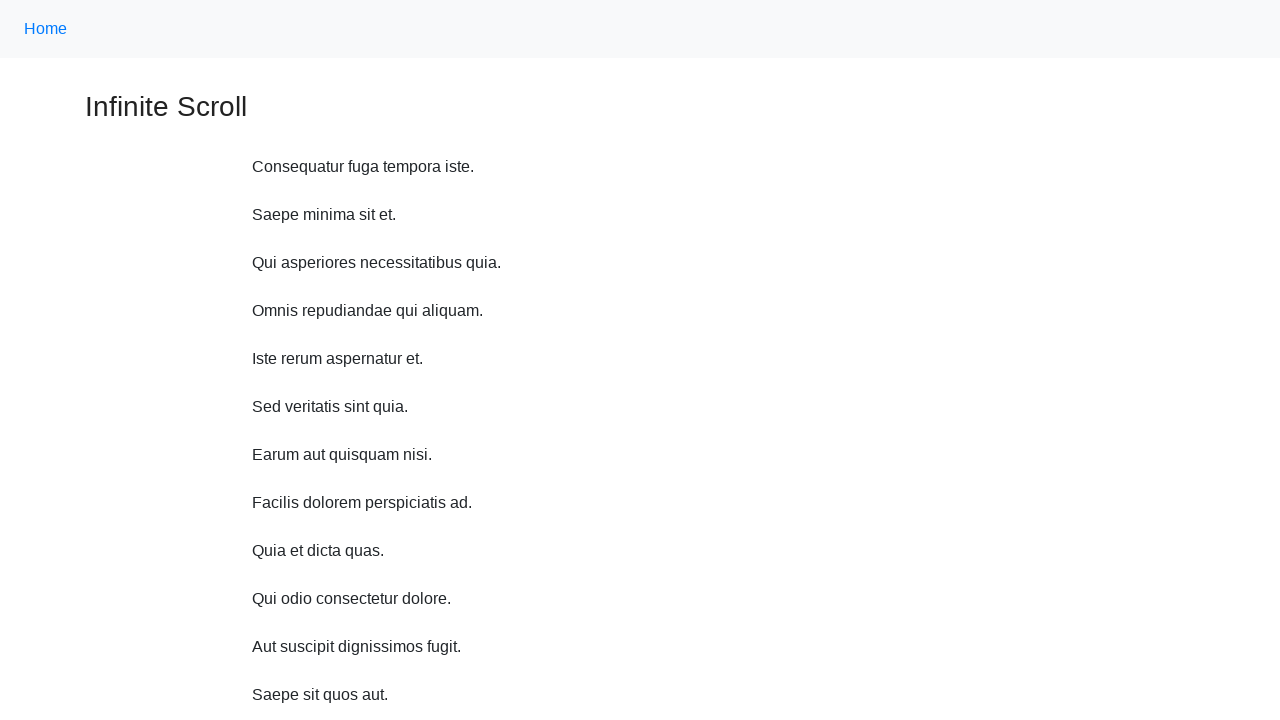

Waited 250ms for content to load
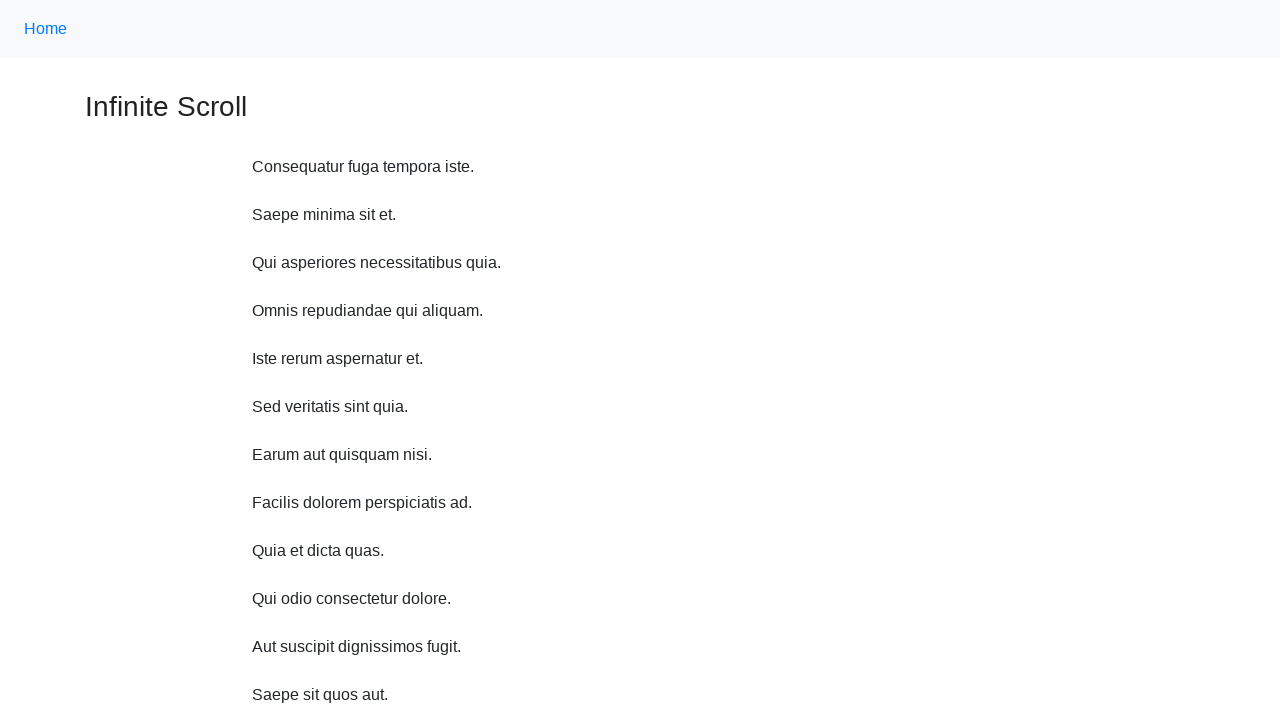

Scrolled up 750 pixels
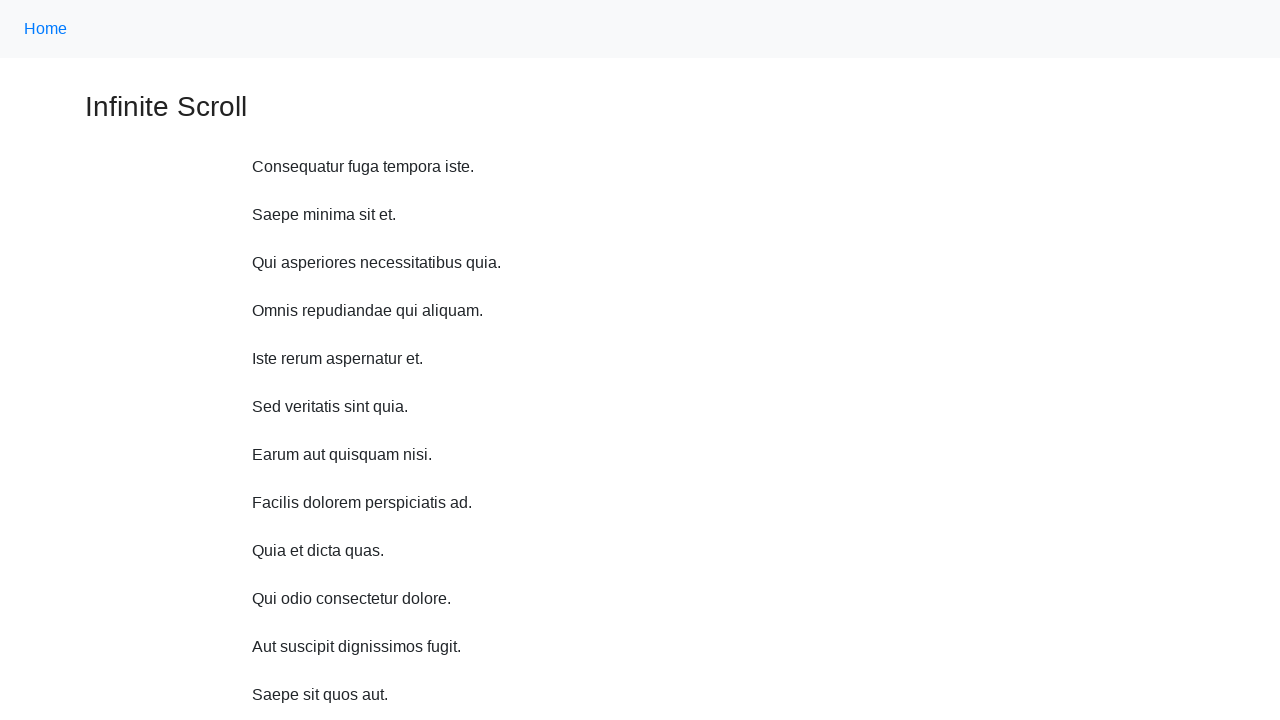

Waited 250ms for content to load
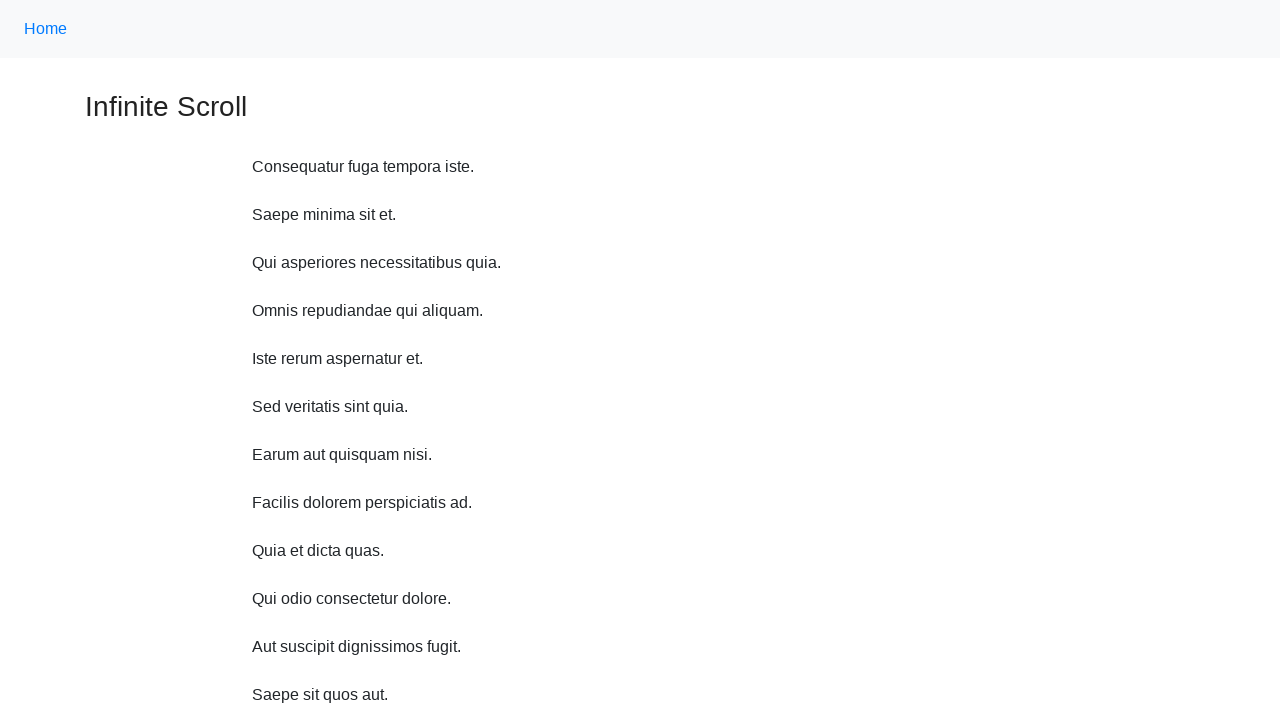

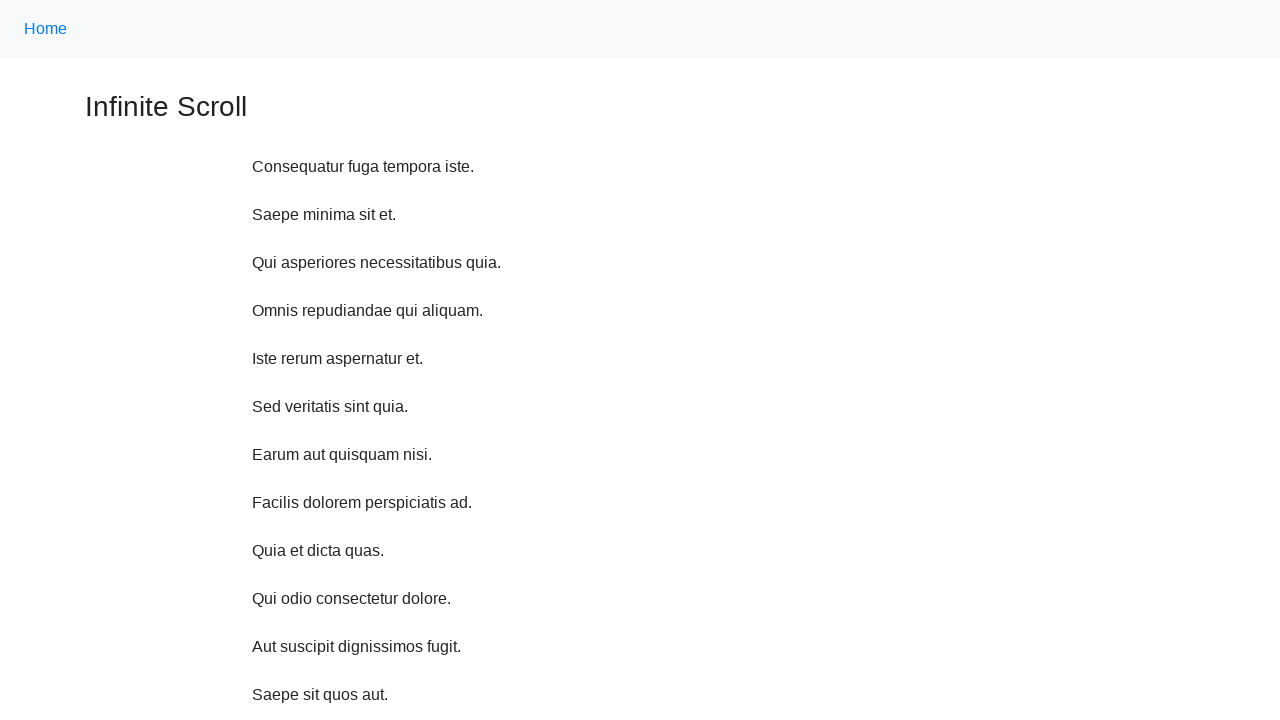